Tests the progress bar UI component by clicking the start button, monitoring the progress value, and clicking stop when progress reaches 75%.

Starting URL: http://uitestingplayground.com/progressbar

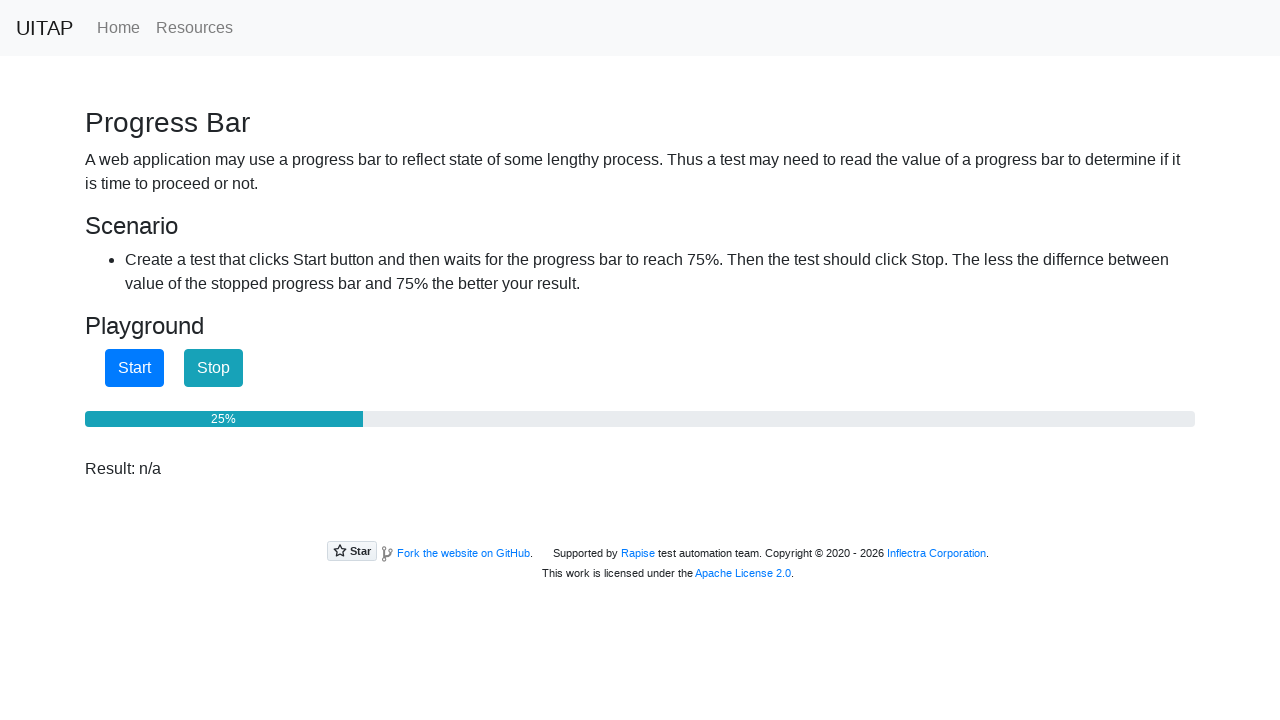

Clicked start button to begin progress bar at (134, 368) on #startButton
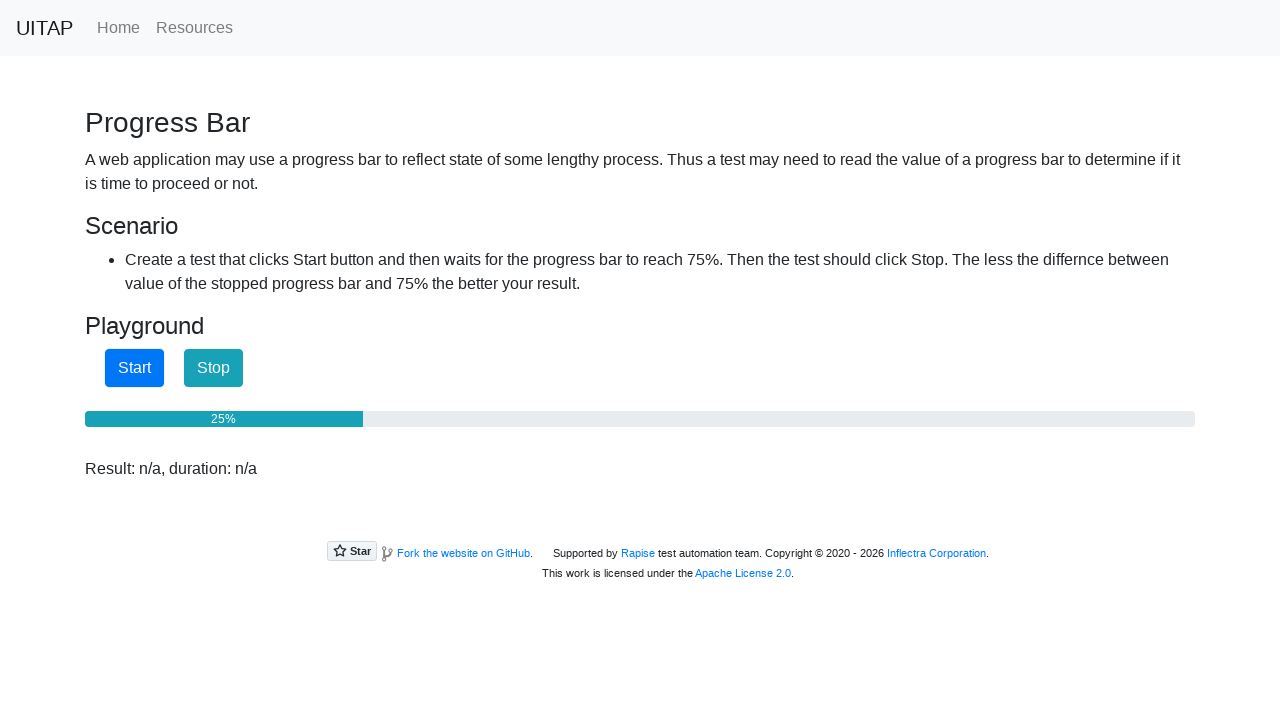

Retrieved progress bar value: 25
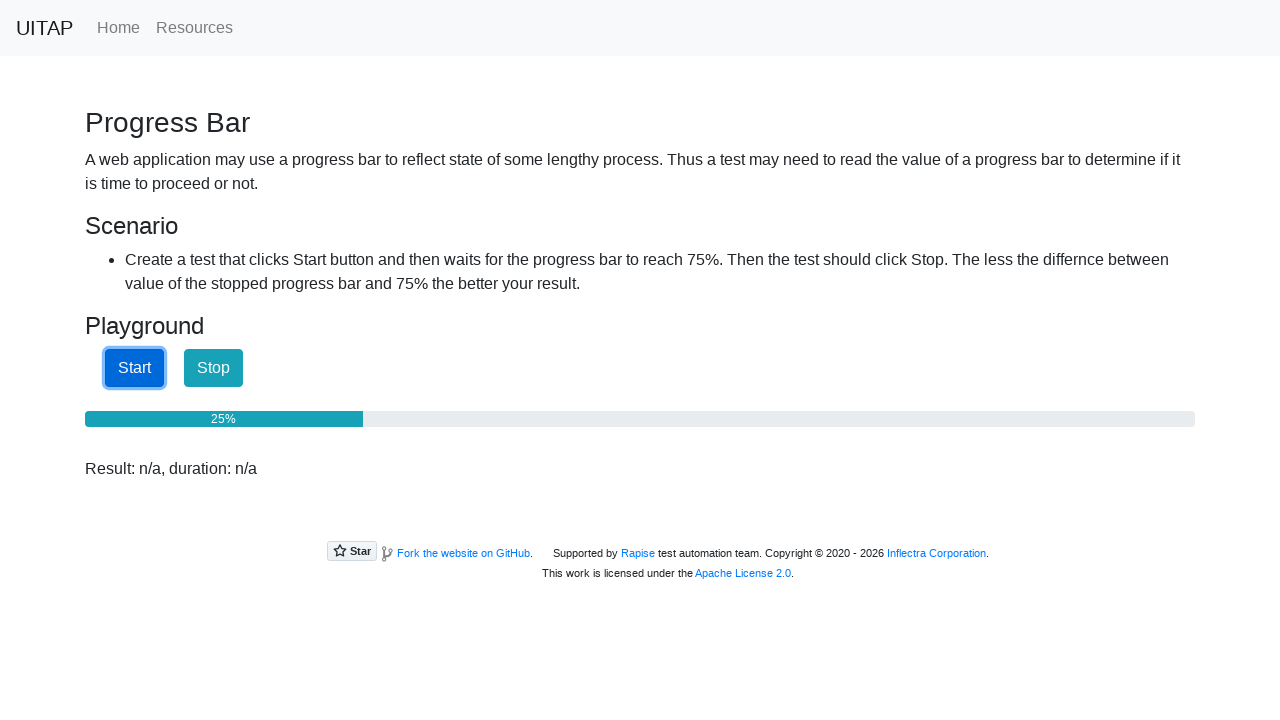

Waited 100ms before checking progress again
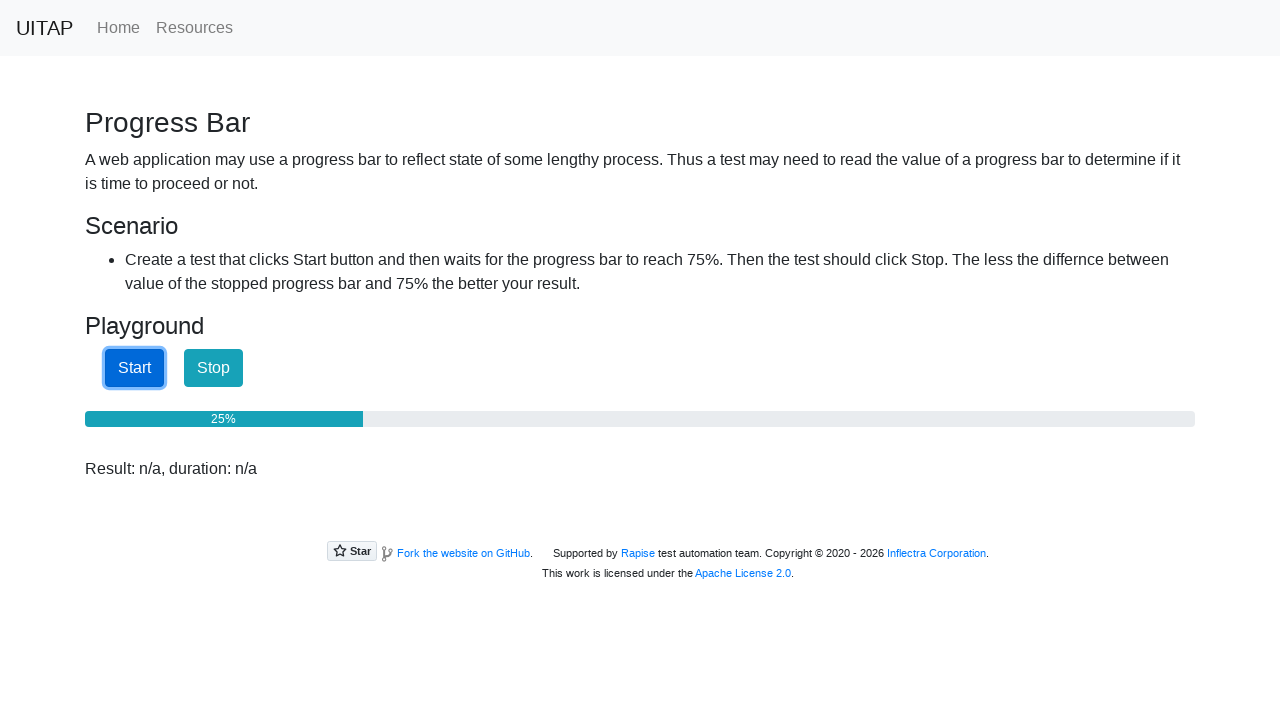

Retrieved progress bar value: 25
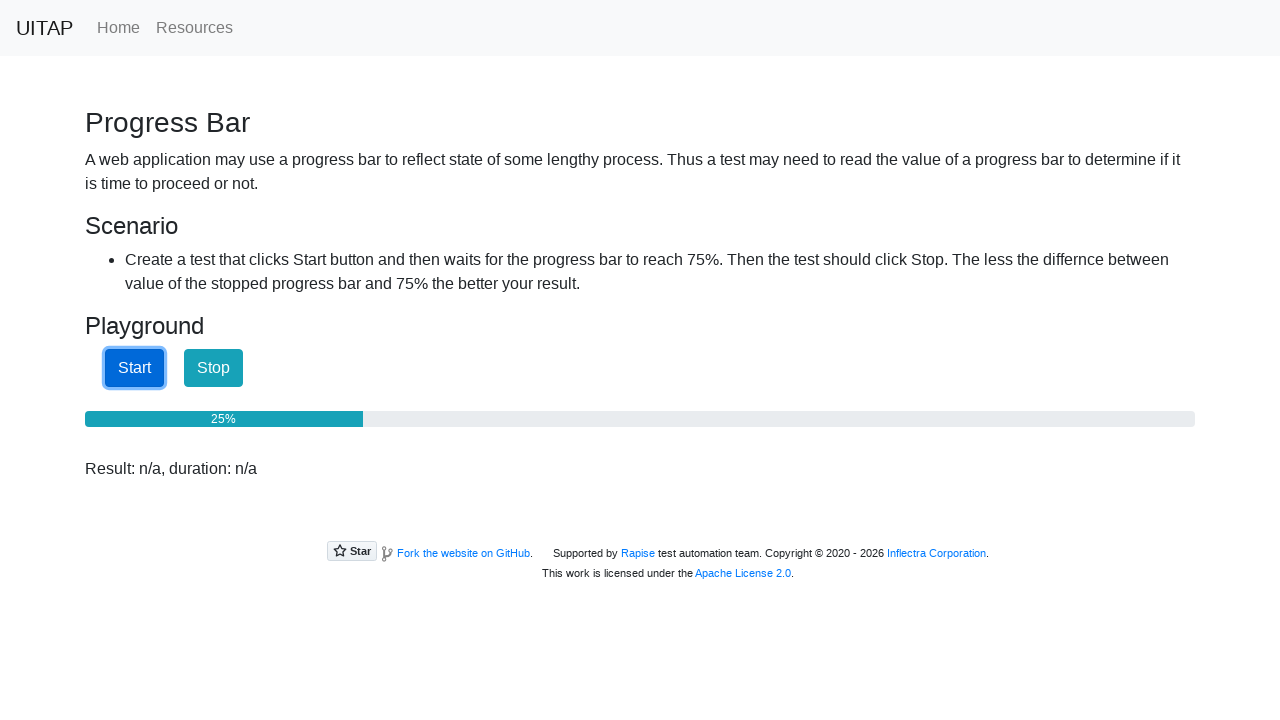

Waited 100ms before checking progress again
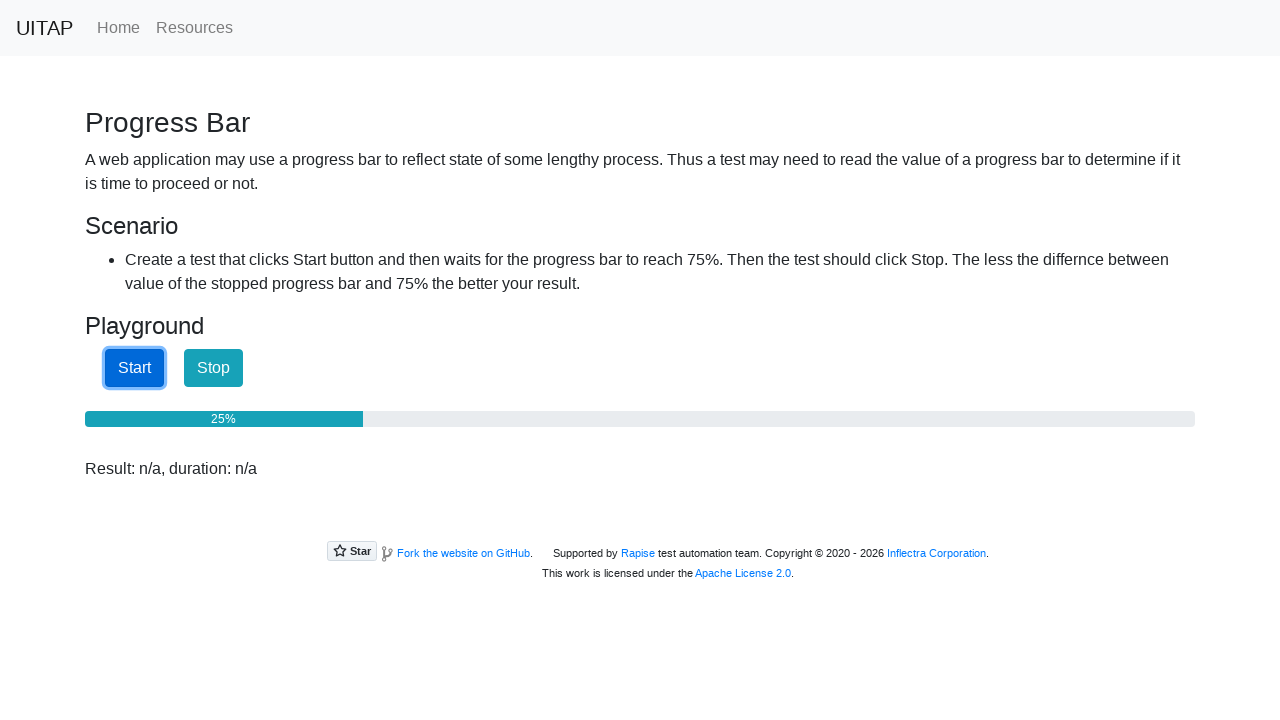

Retrieved progress bar value: 25
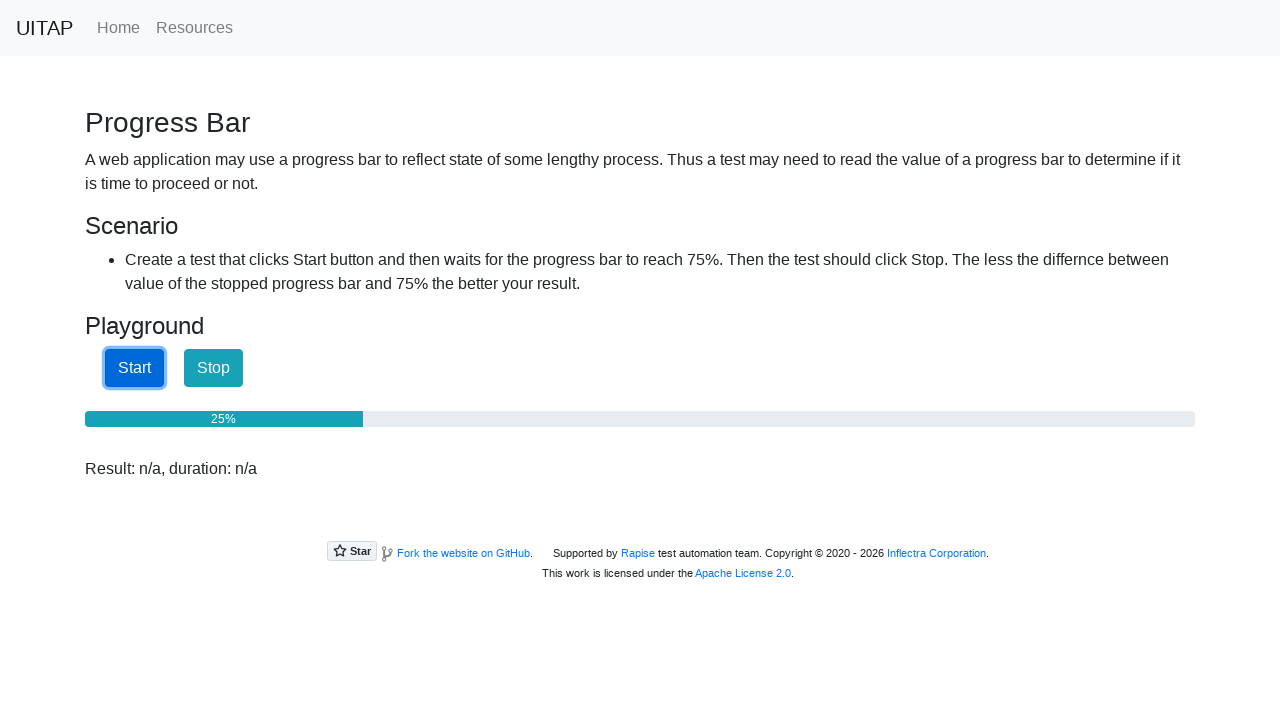

Waited 100ms before checking progress again
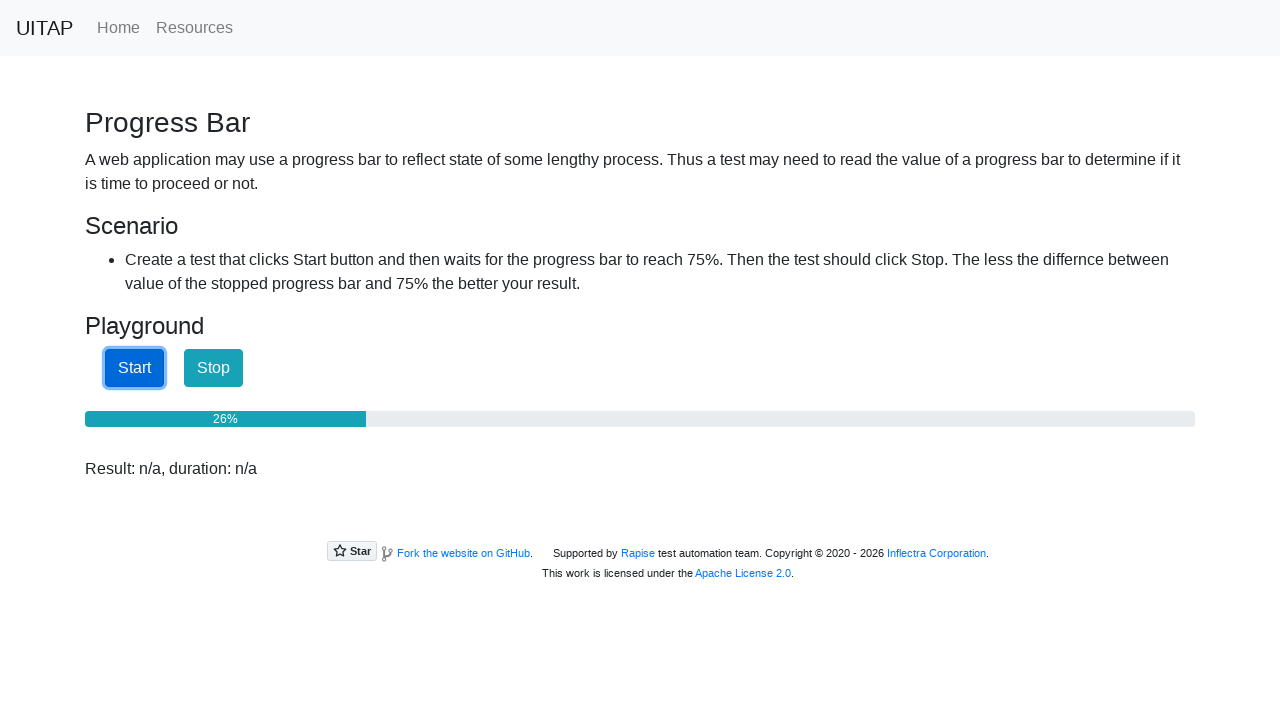

Retrieved progress bar value: 27
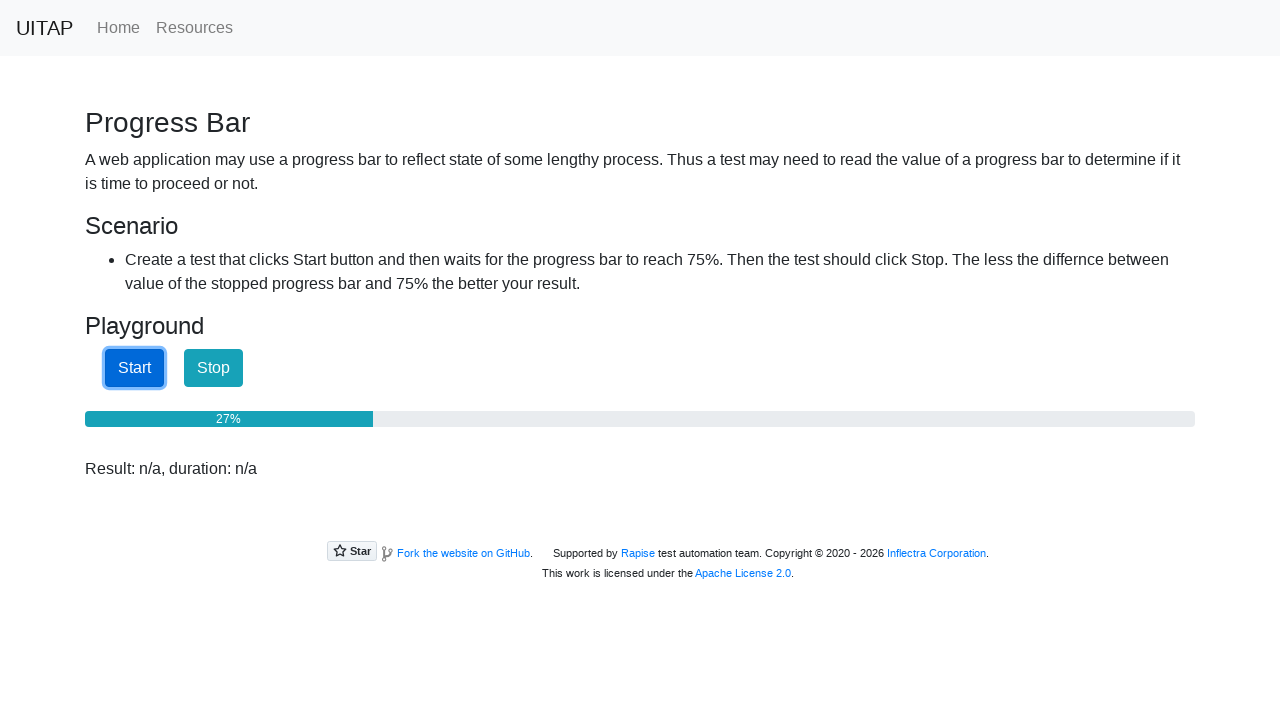

Waited 100ms before checking progress again
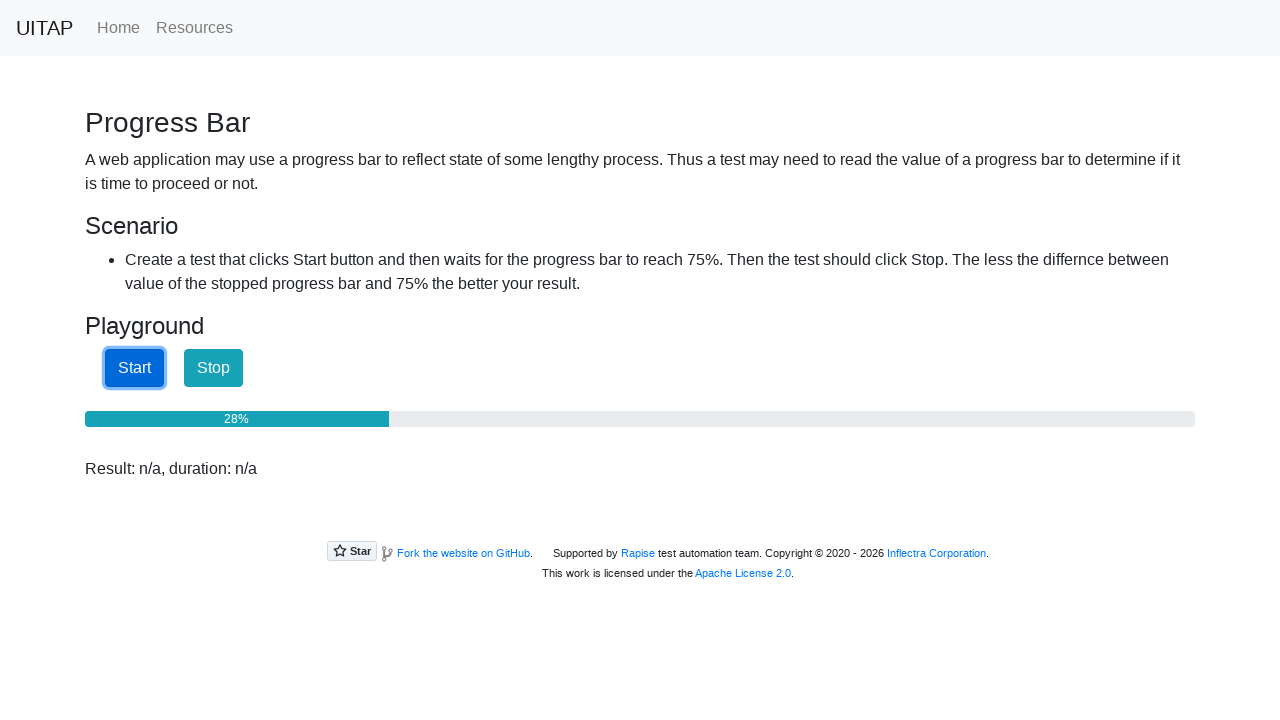

Retrieved progress bar value: 29
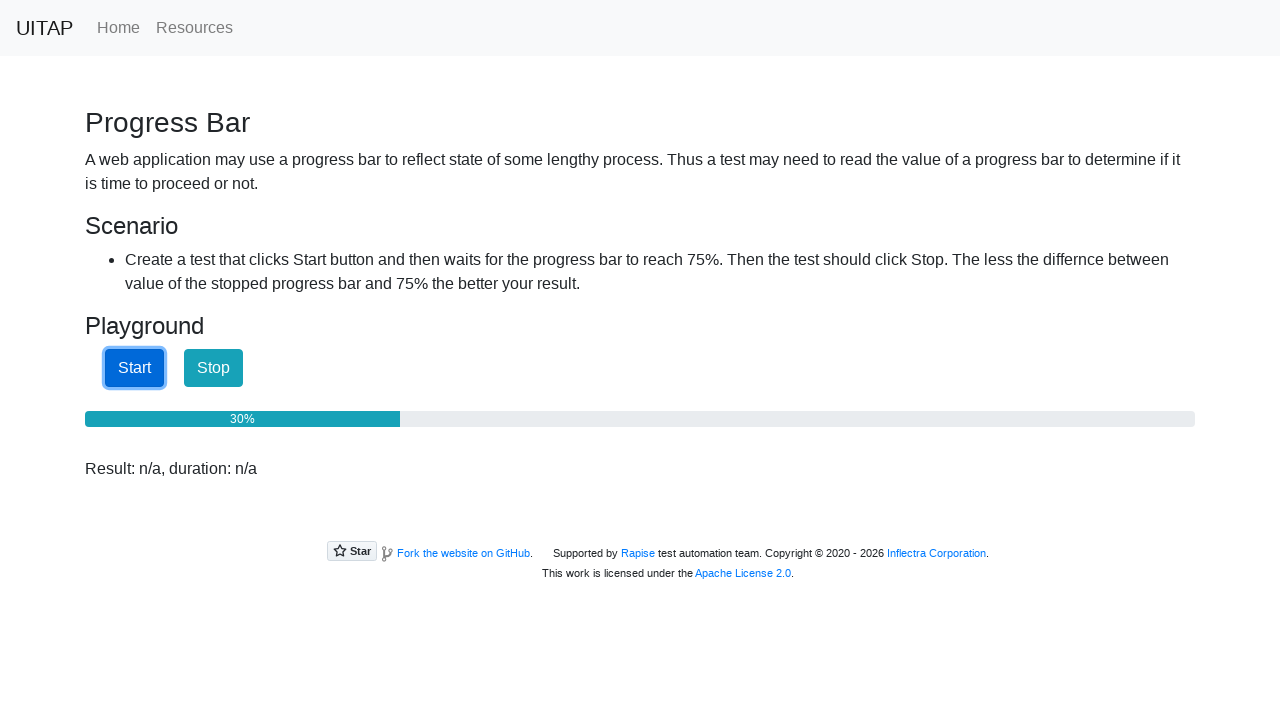

Waited 100ms before checking progress again
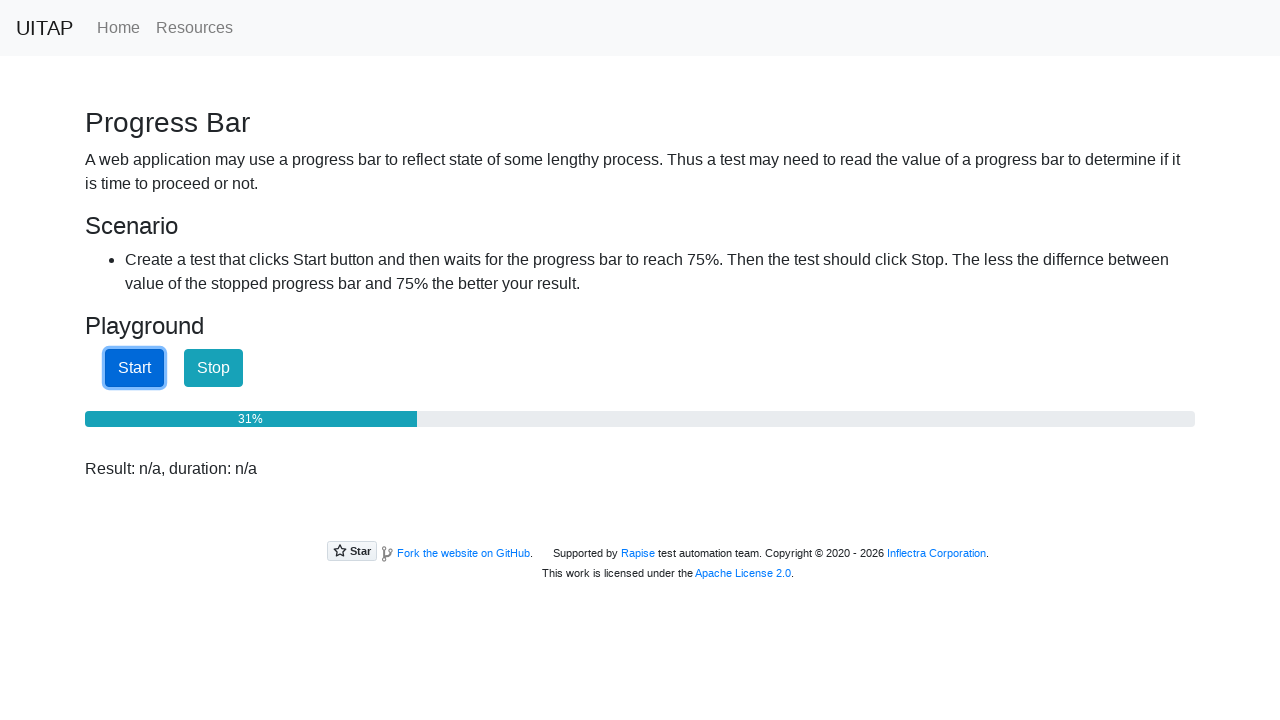

Retrieved progress bar value: 32
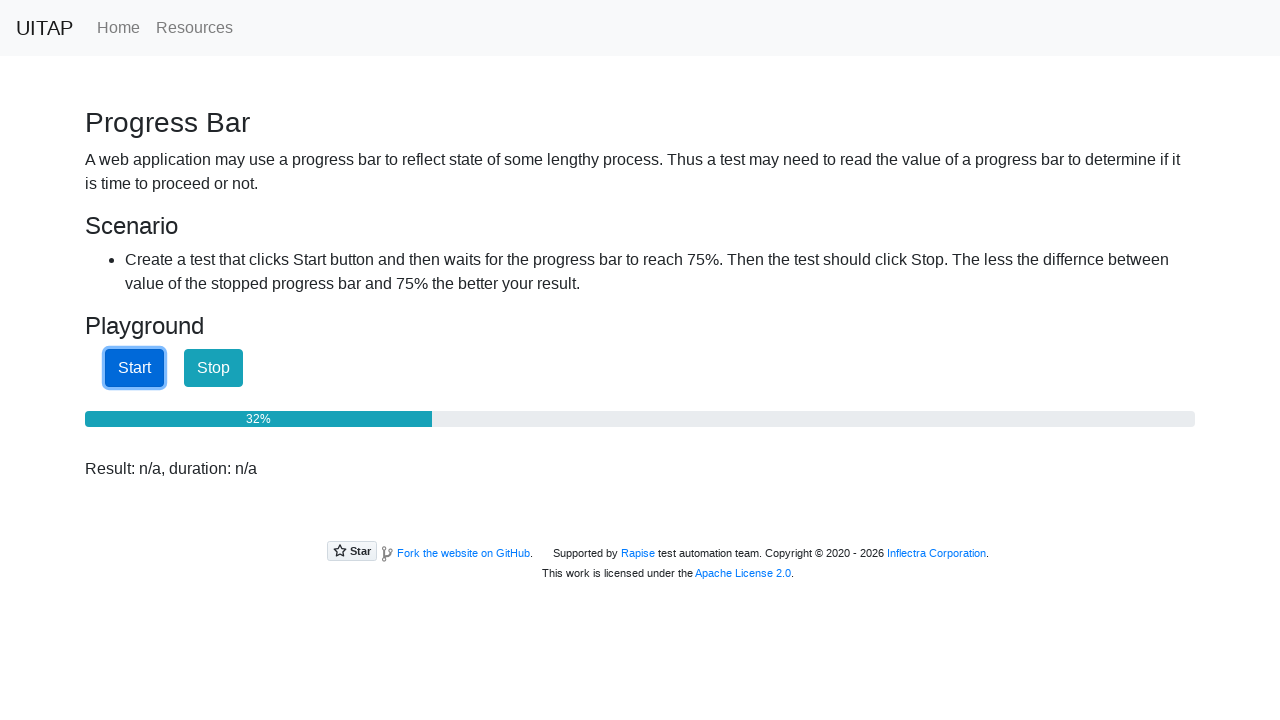

Waited 100ms before checking progress again
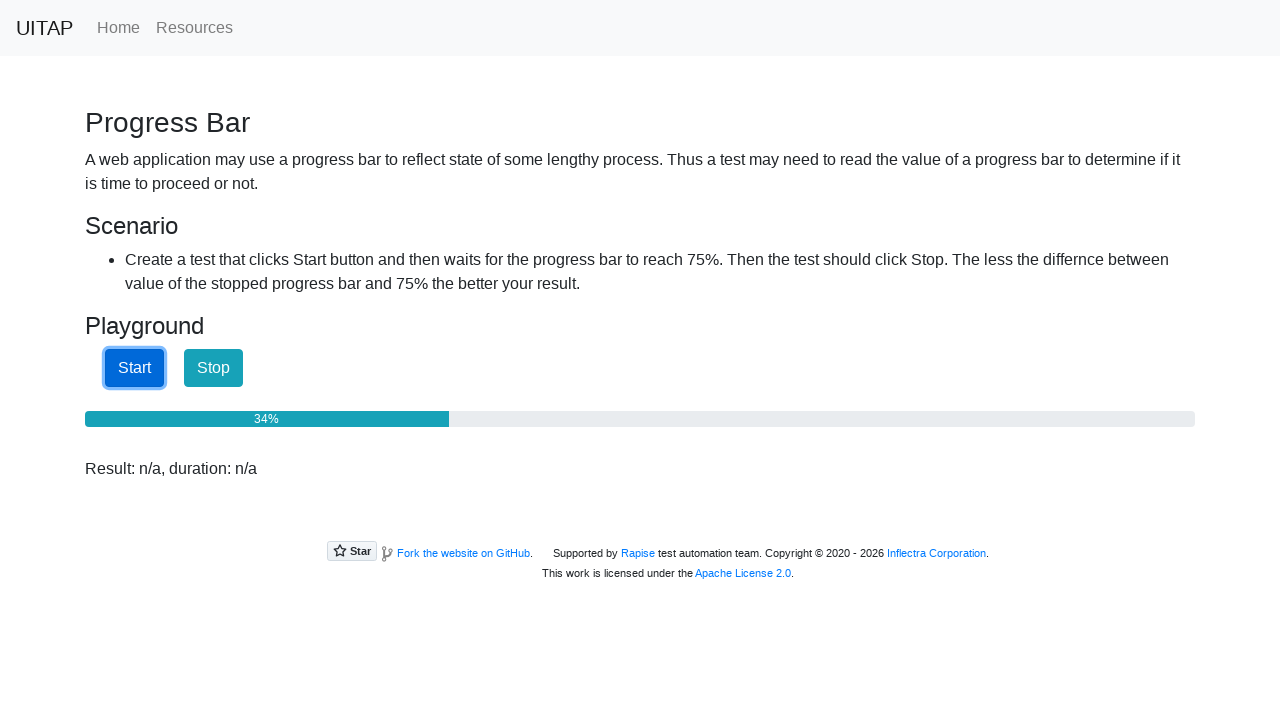

Retrieved progress bar value: 35
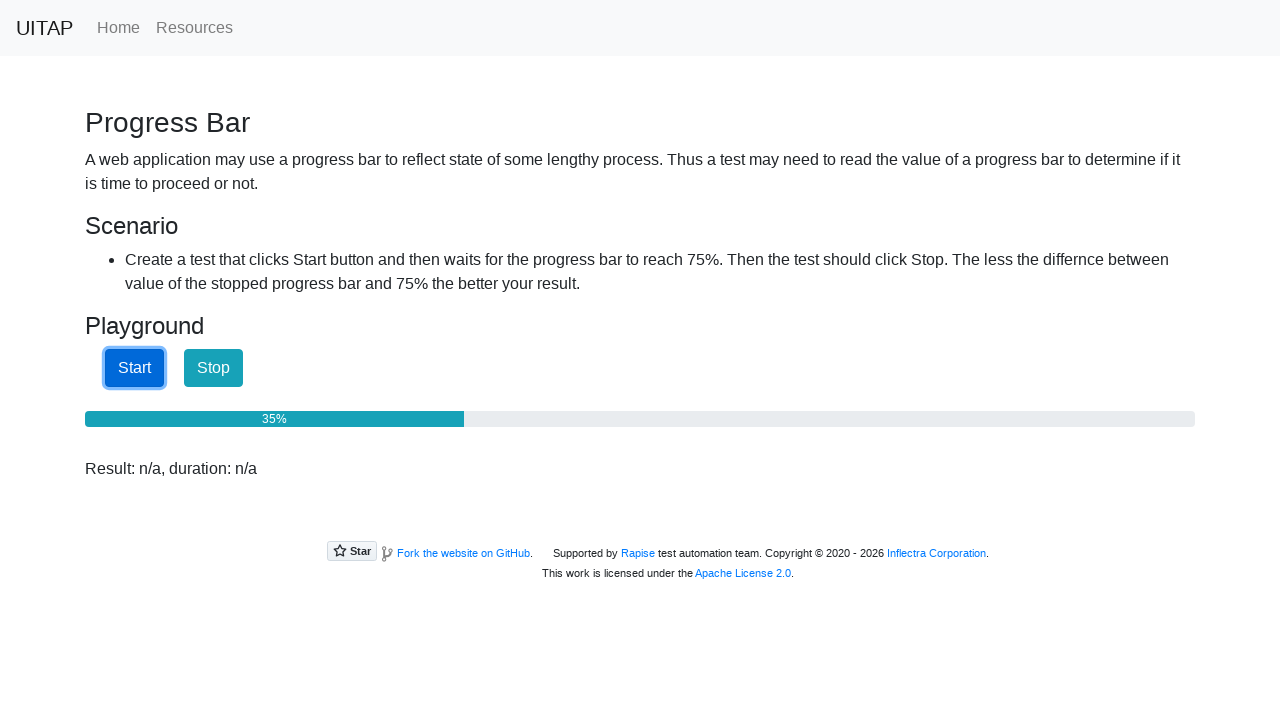

Waited 100ms before checking progress again
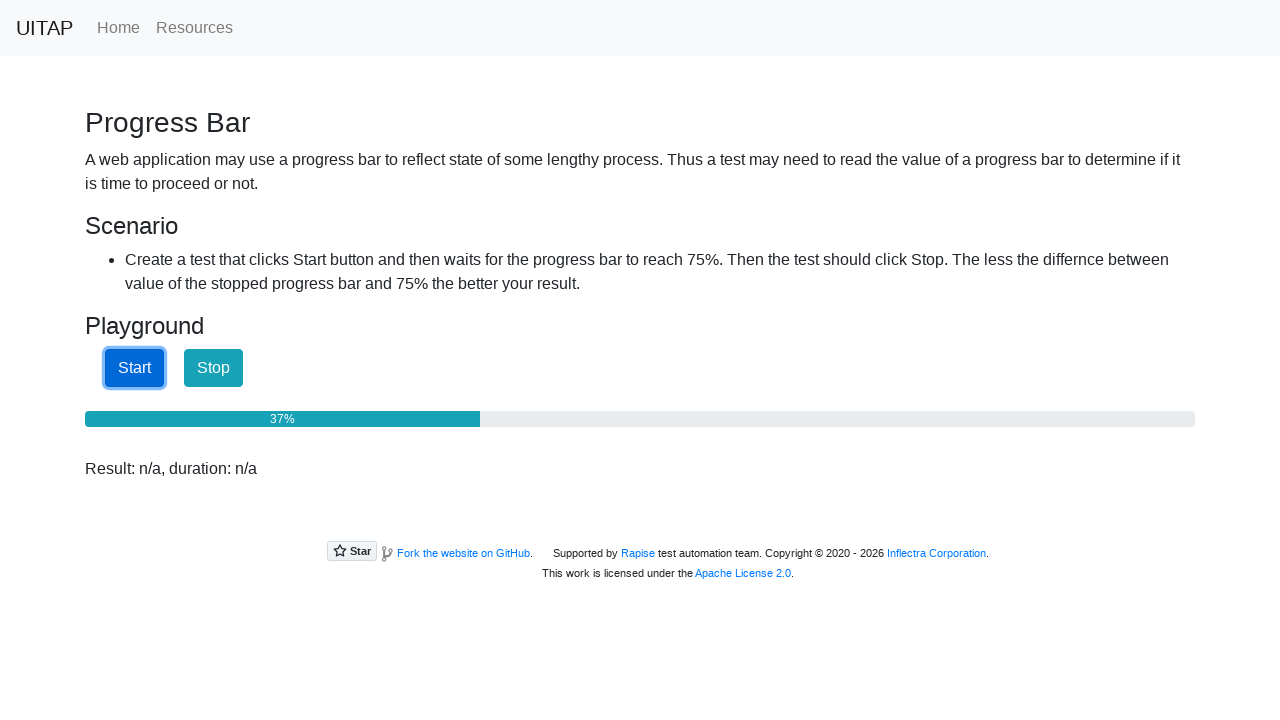

Retrieved progress bar value: 38
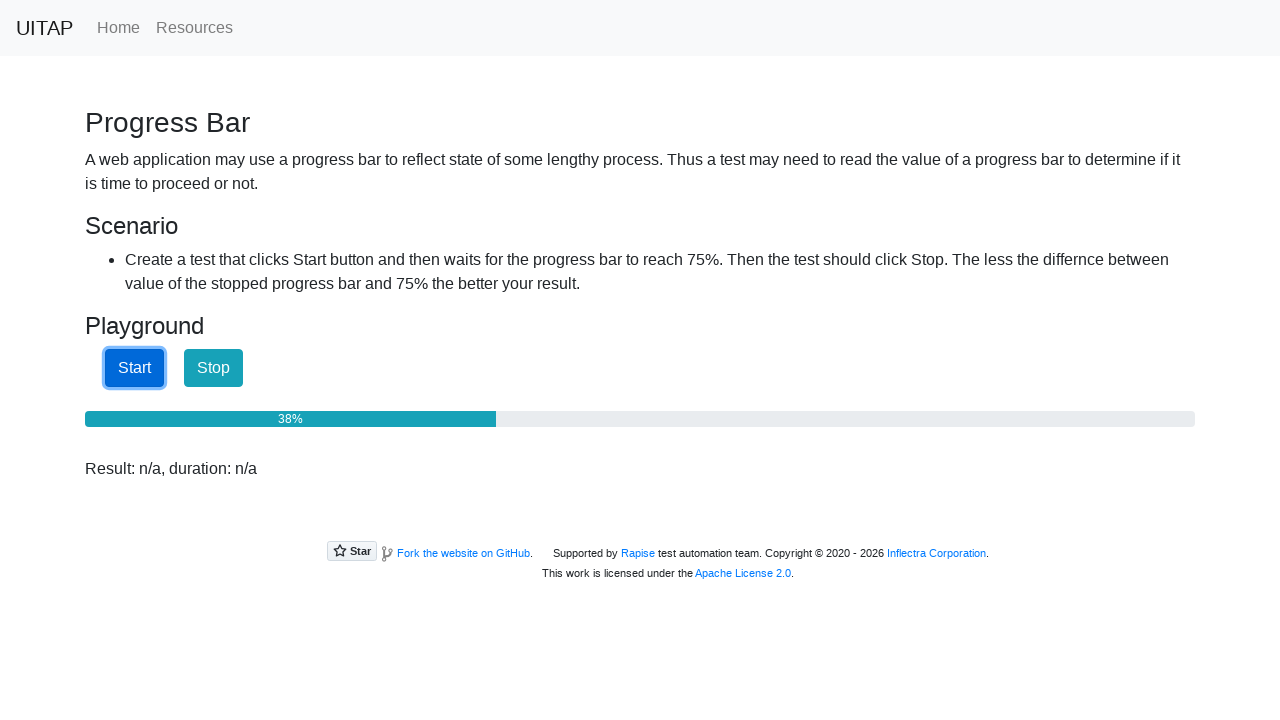

Waited 100ms before checking progress again
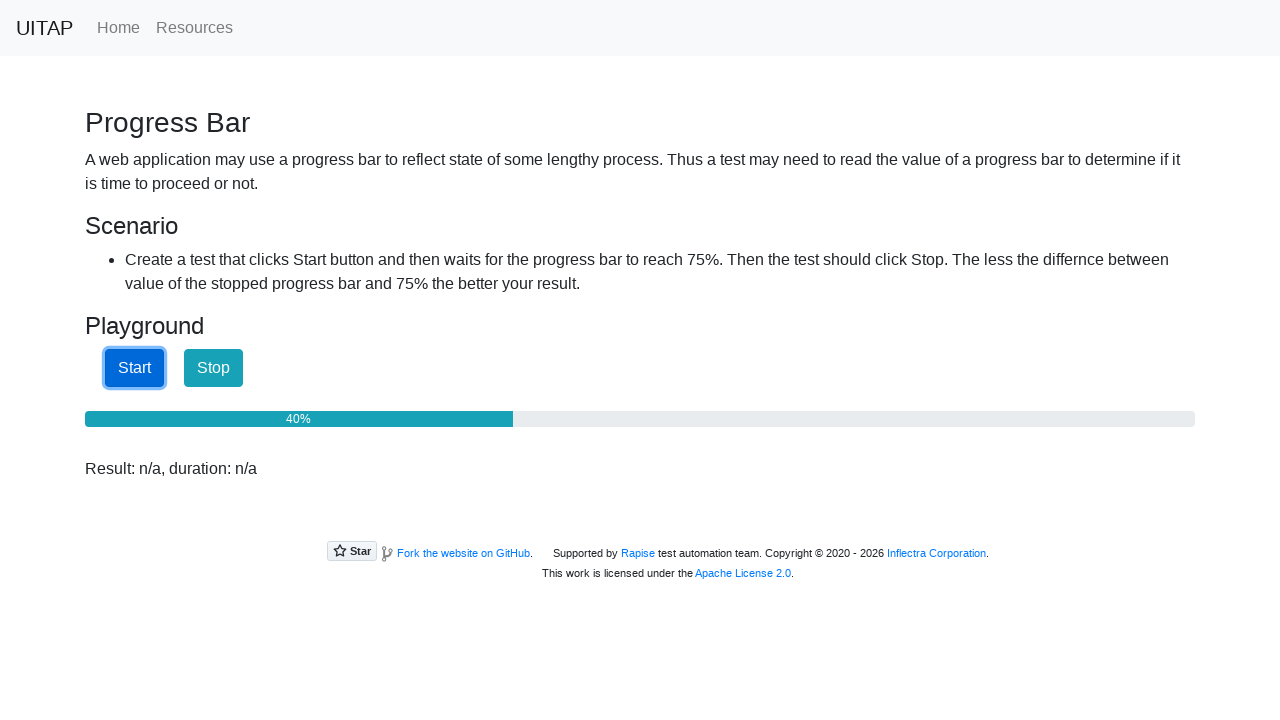

Retrieved progress bar value: 41
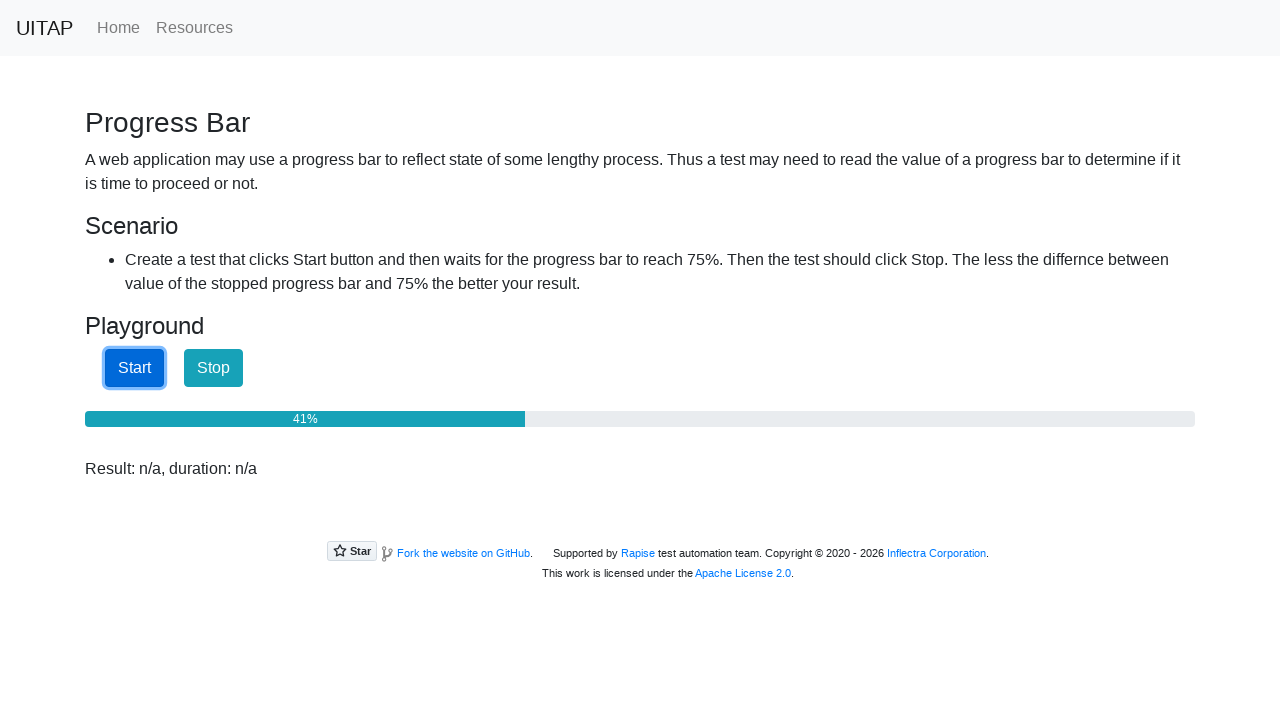

Waited 100ms before checking progress again
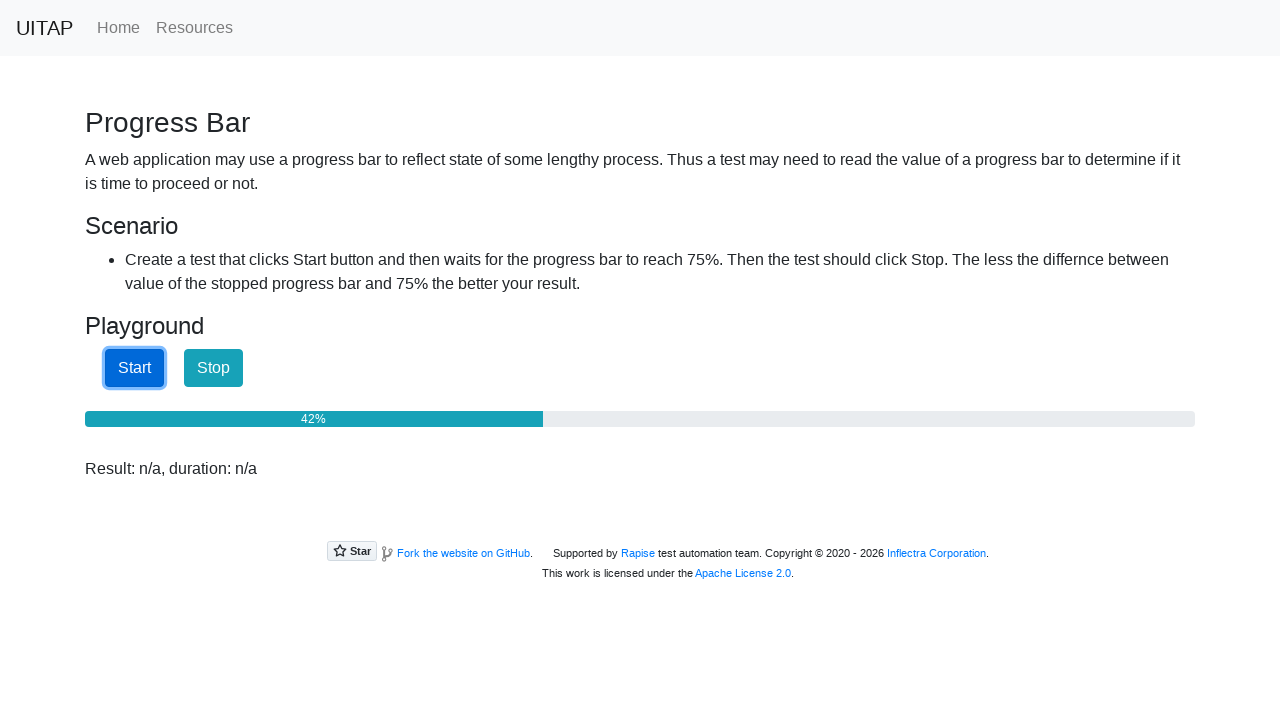

Retrieved progress bar value: 43
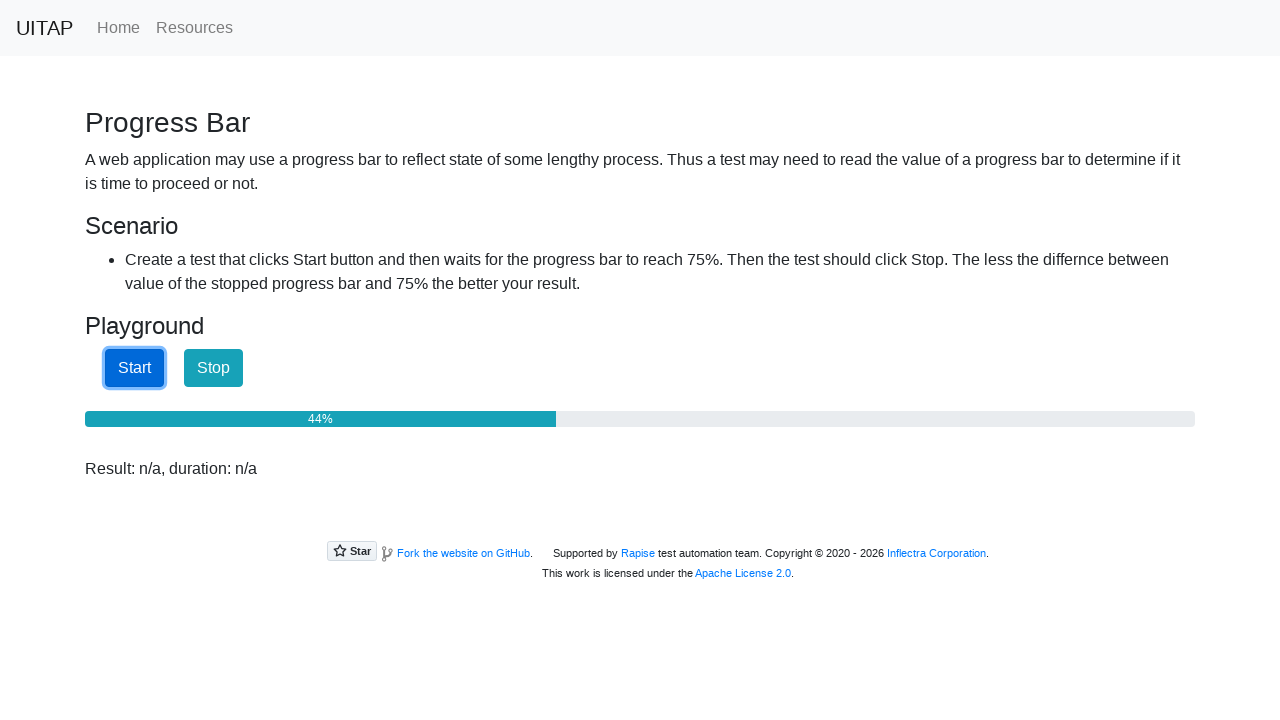

Waited 100ms before checking progress again
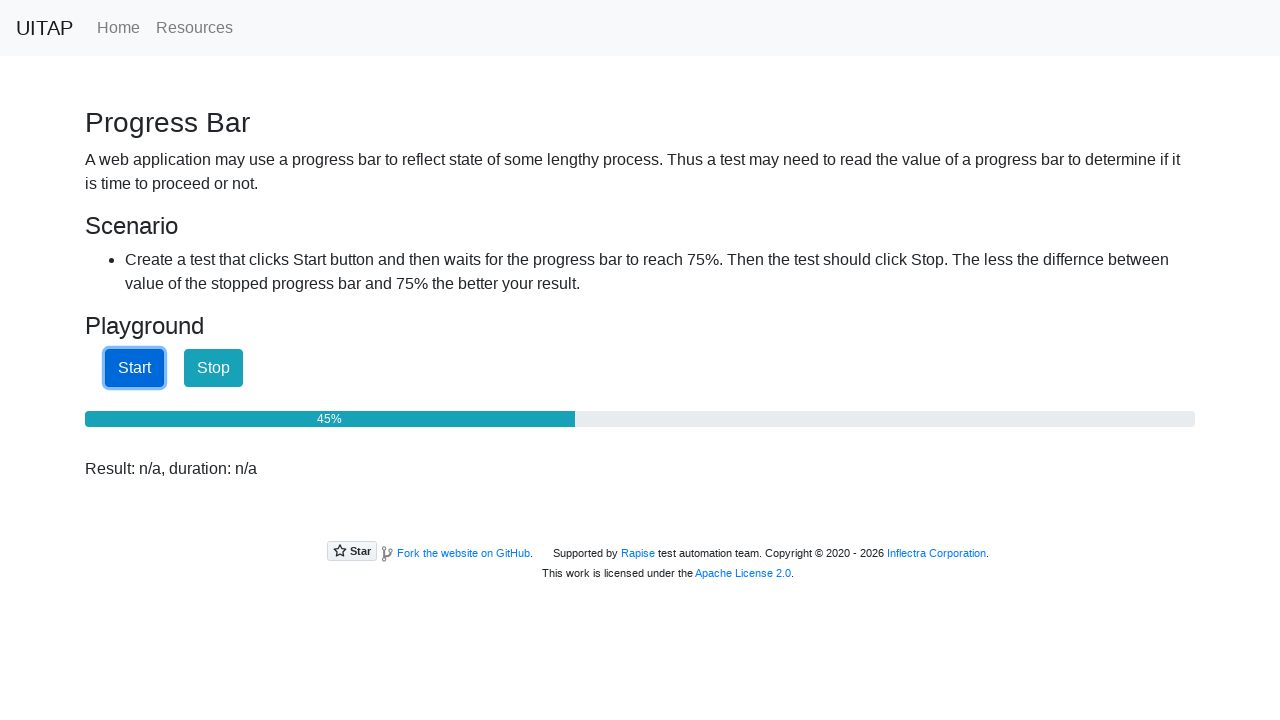

Retrieved progress bar value: 46
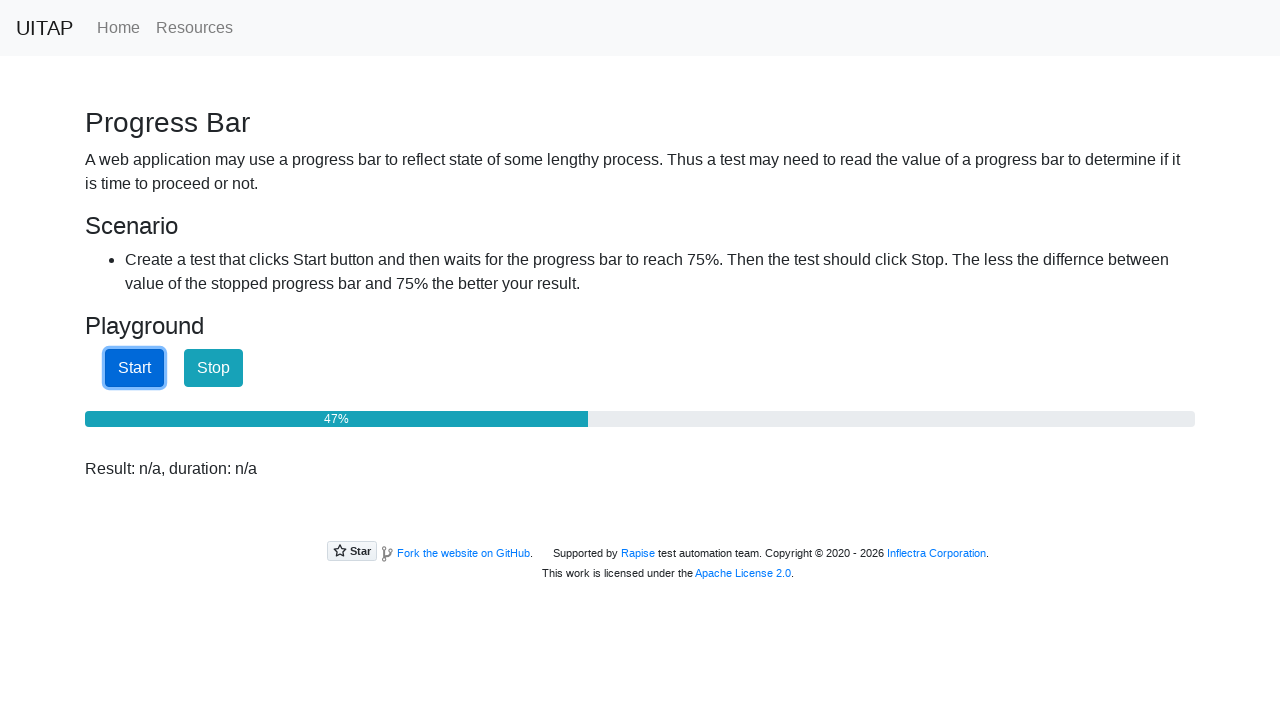

Waited 100ms before checking progress again
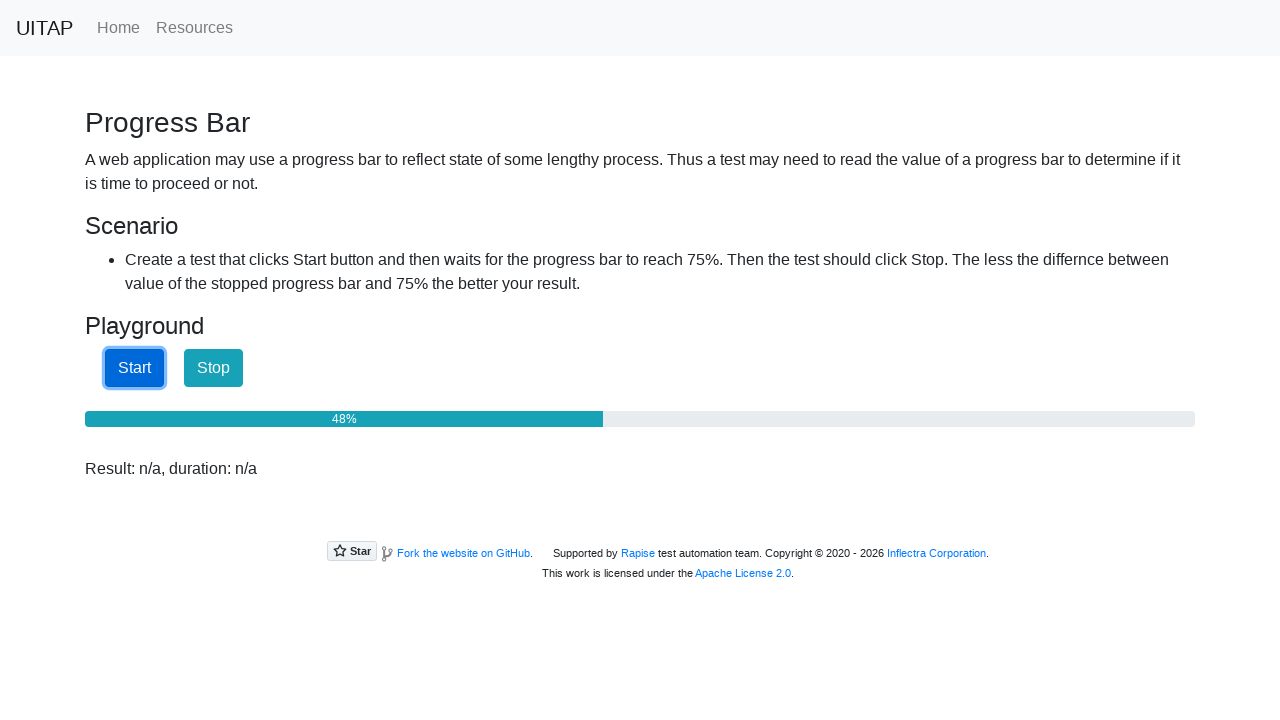

Retrieved progress bar value: 49
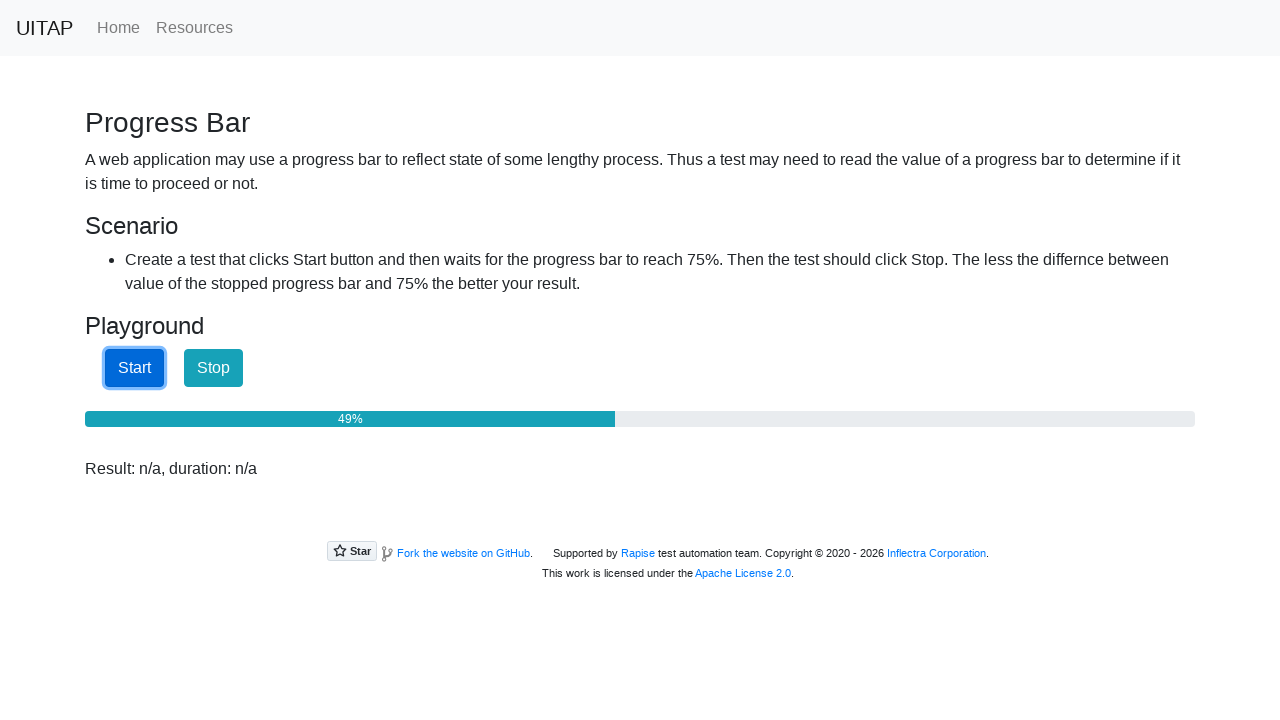

Waited 100ms before checking progress again
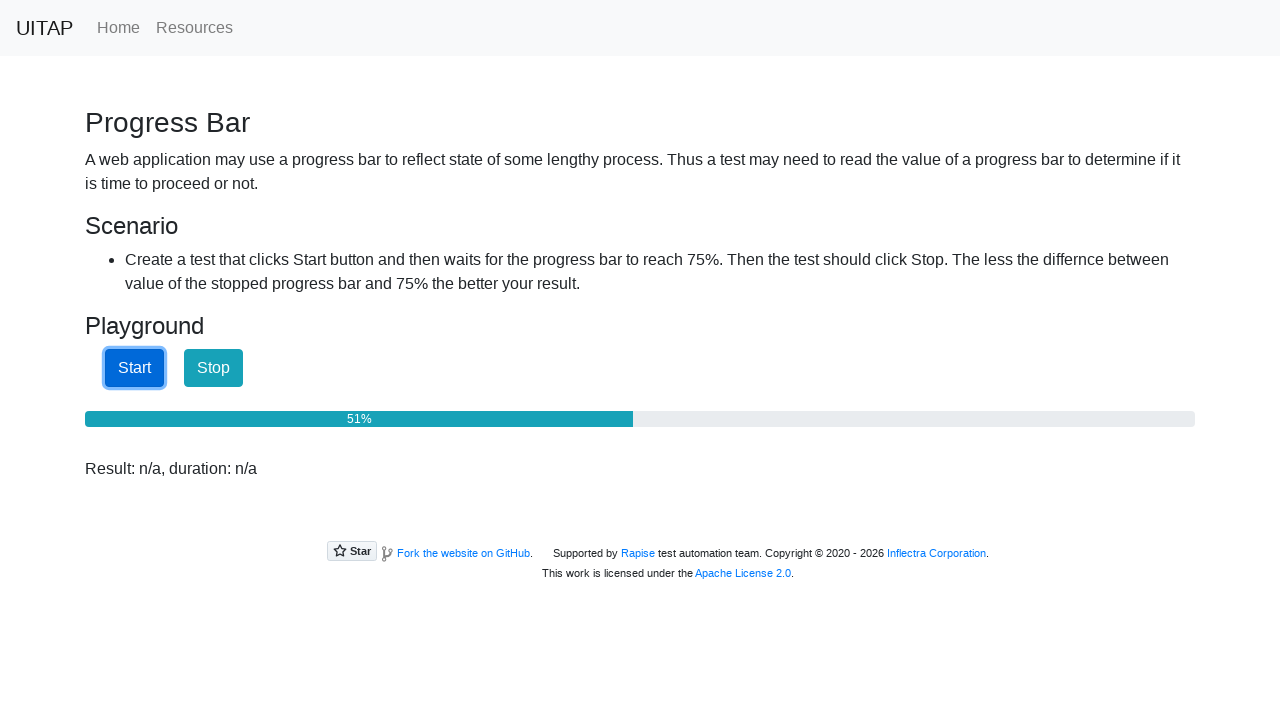

Retrieved progress bar value: 51
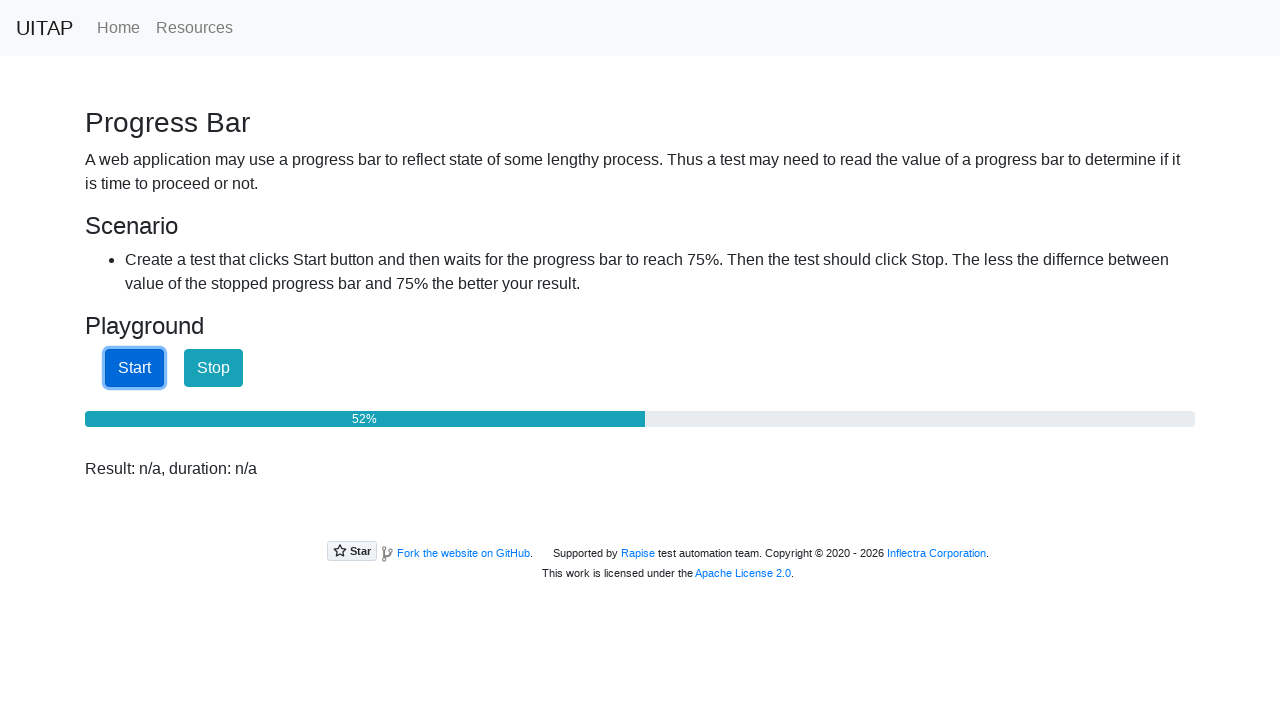

Waited 100ms before checking progress again
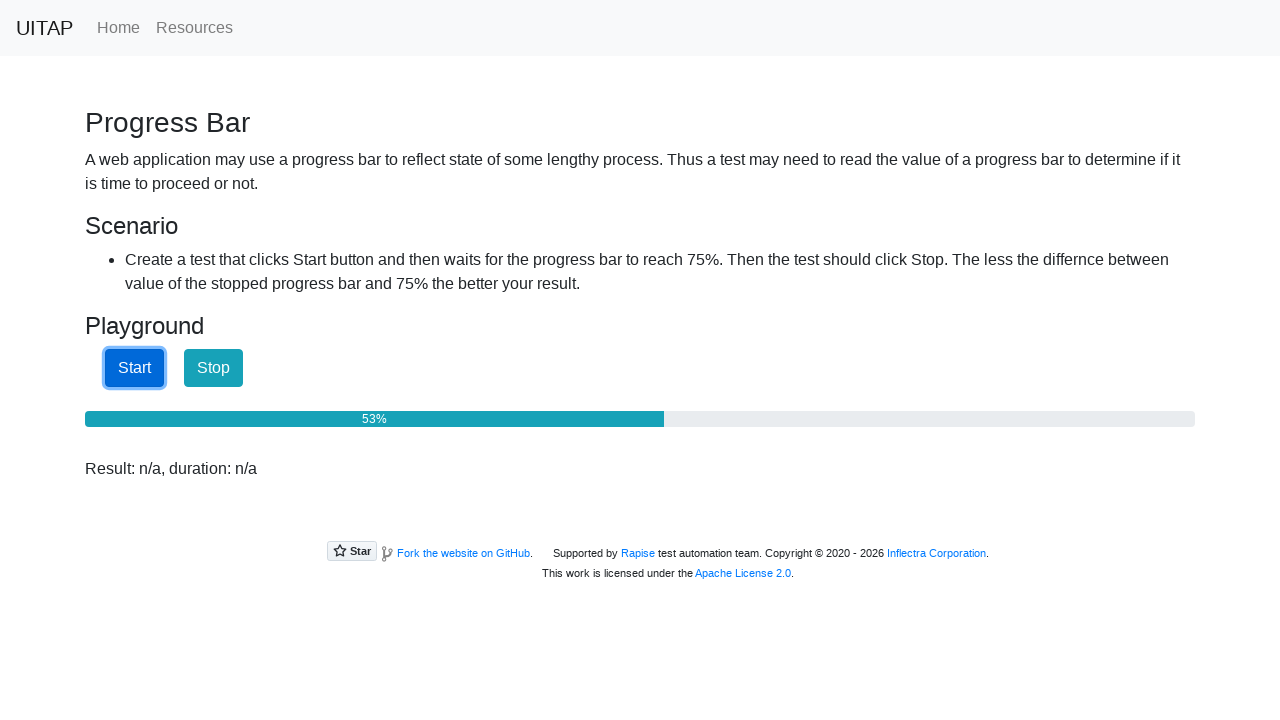

Retrieved progress bar value: 54
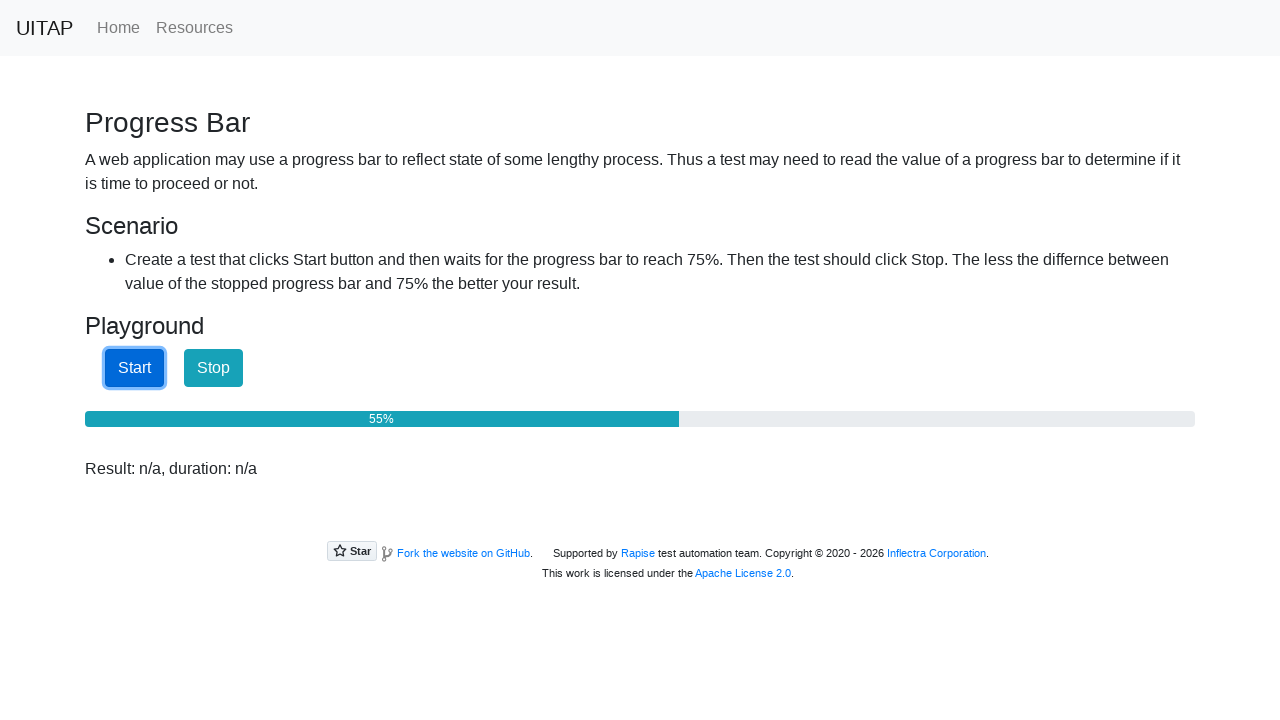

Waited 100ms before checking progress again
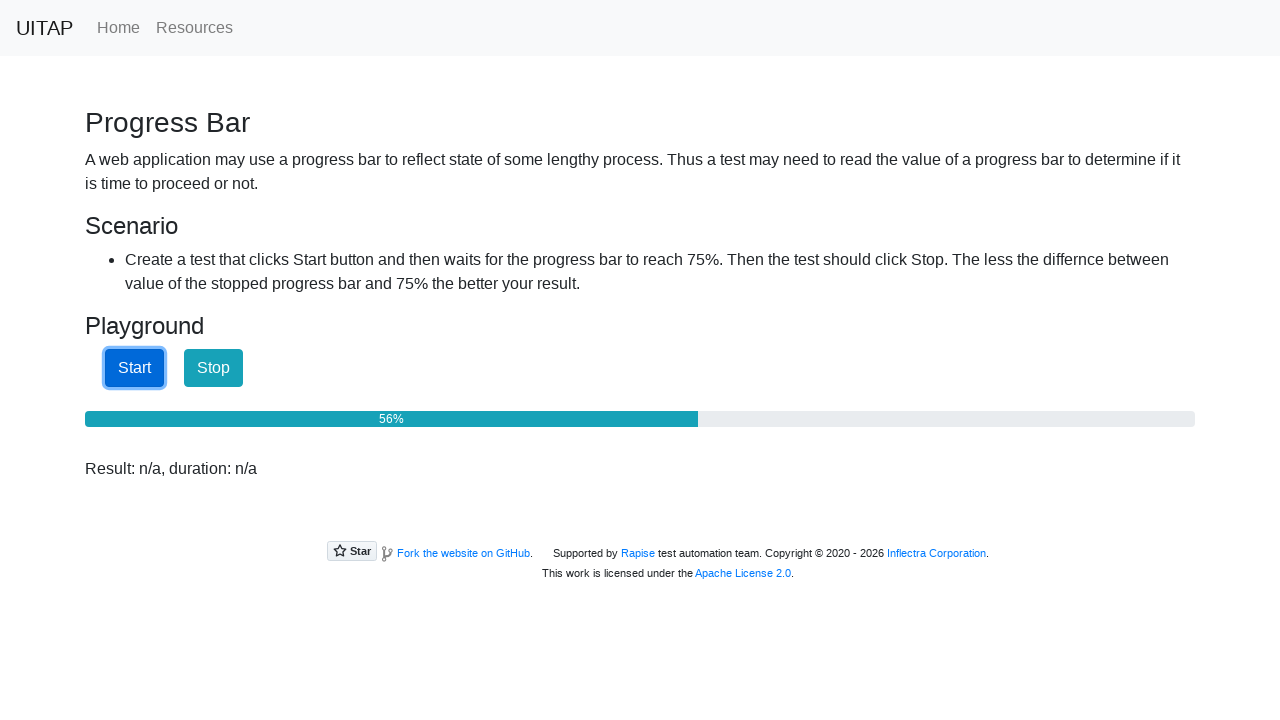

Retrieved progress bar value: 57
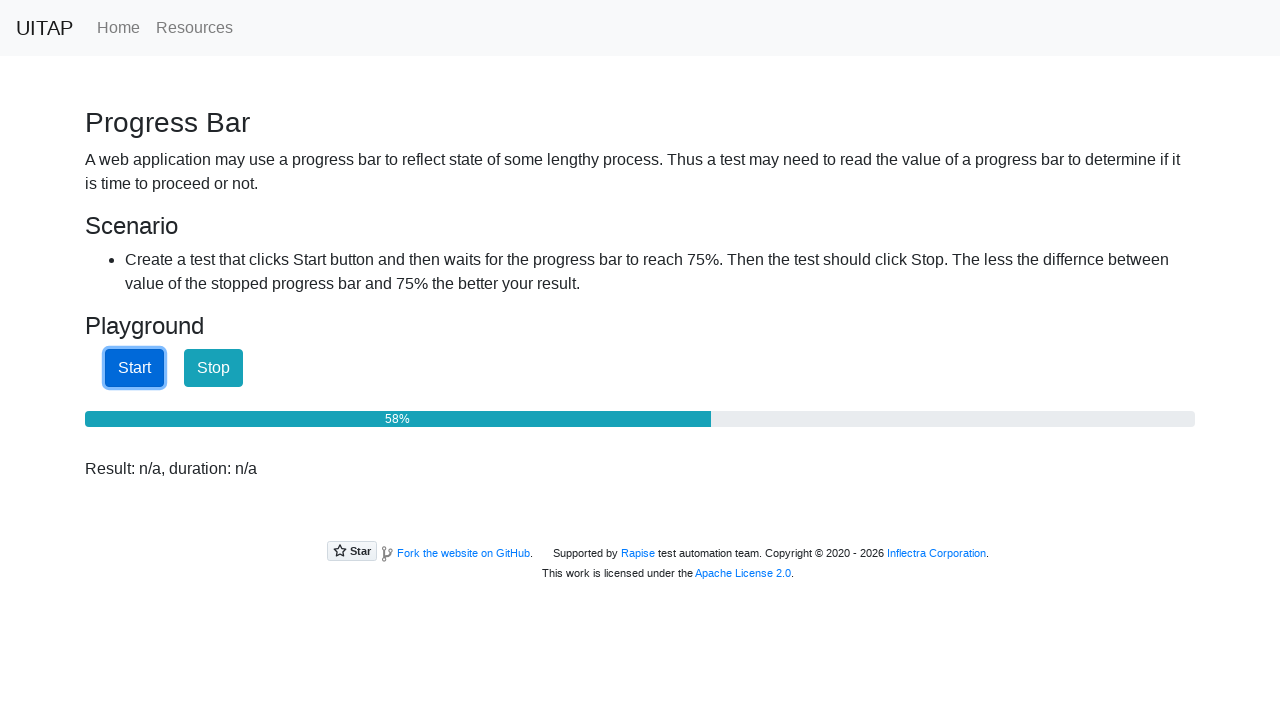

Waited 100ms before checking progress again
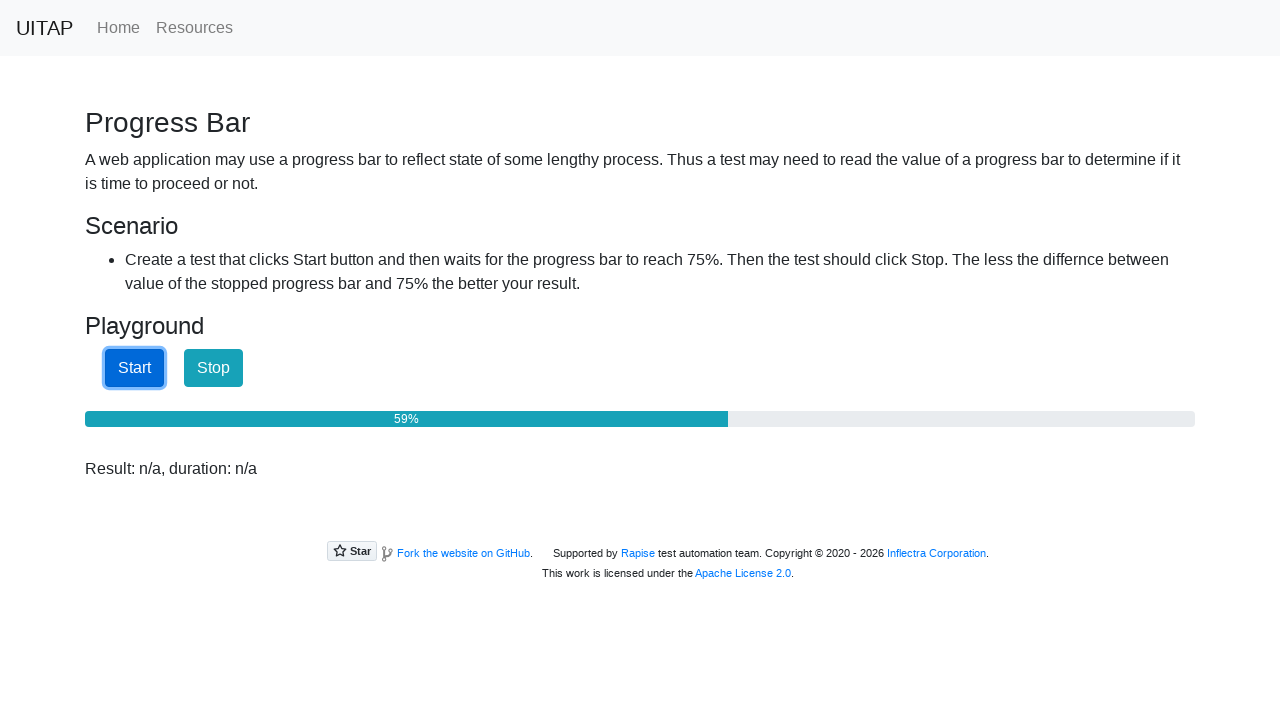

Retrieved progress bar value: 60
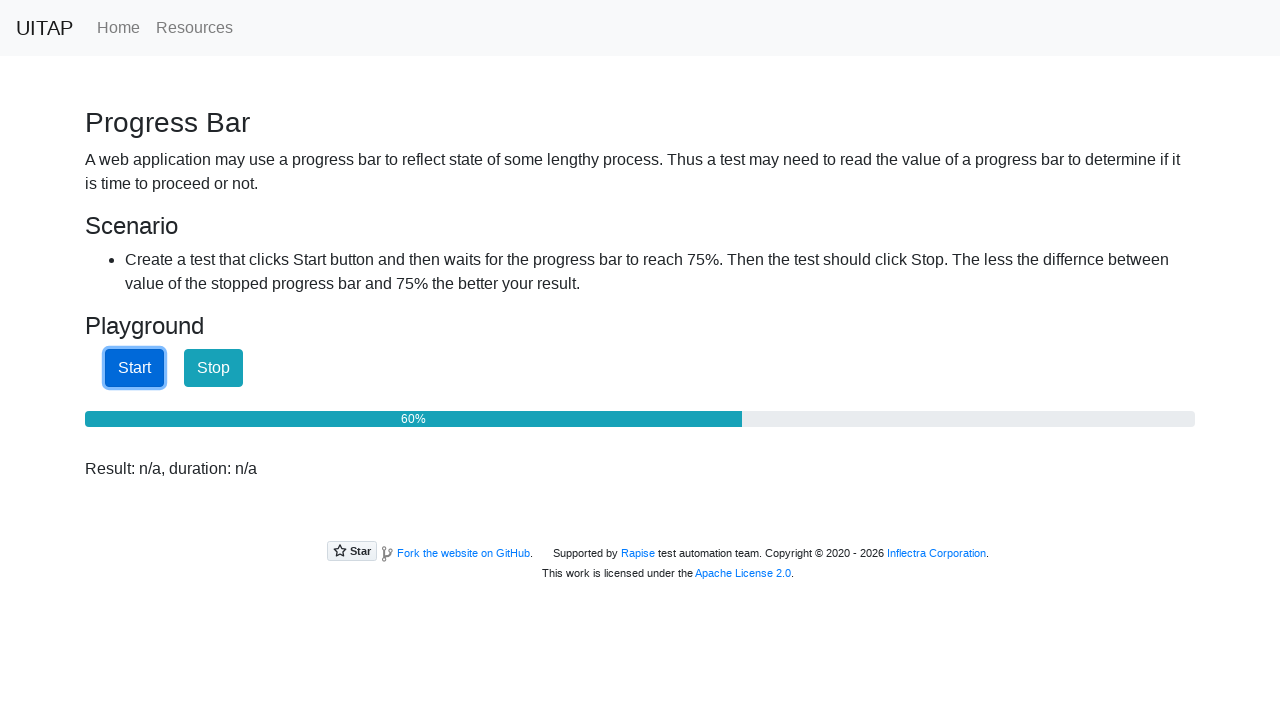

Waited 100ms before checking progress again
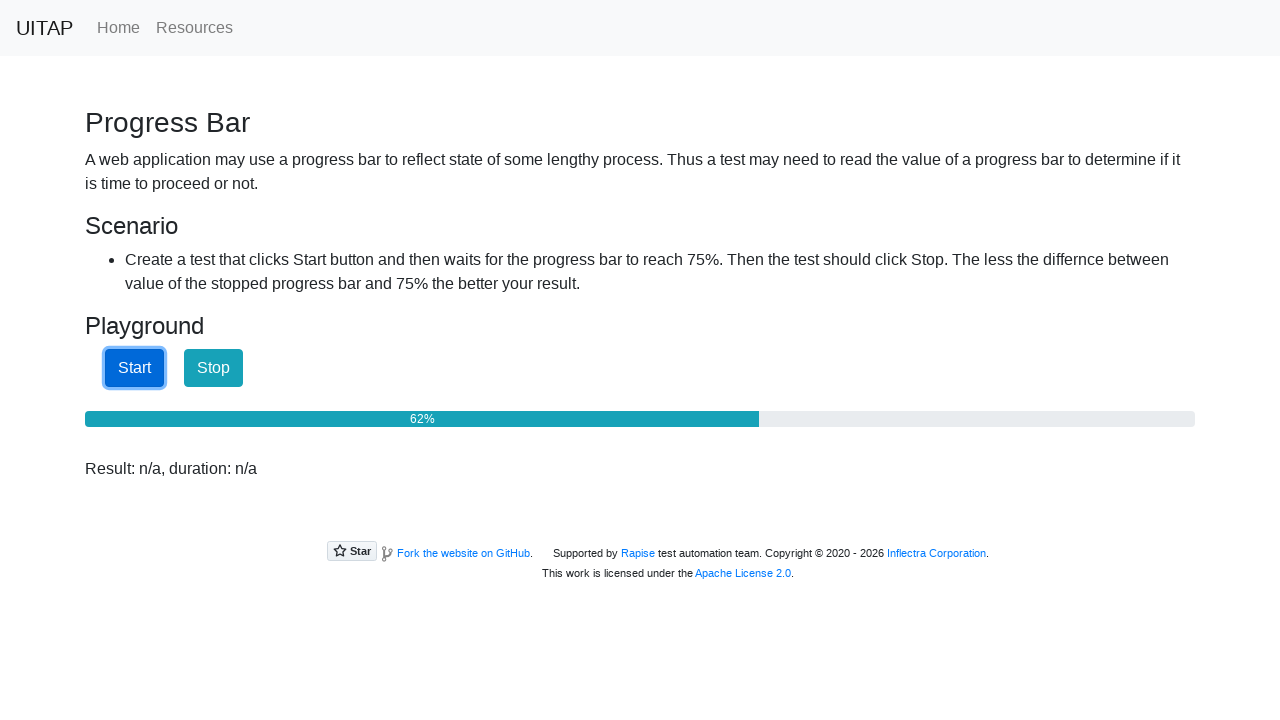

Retrieved progress bar value: 63
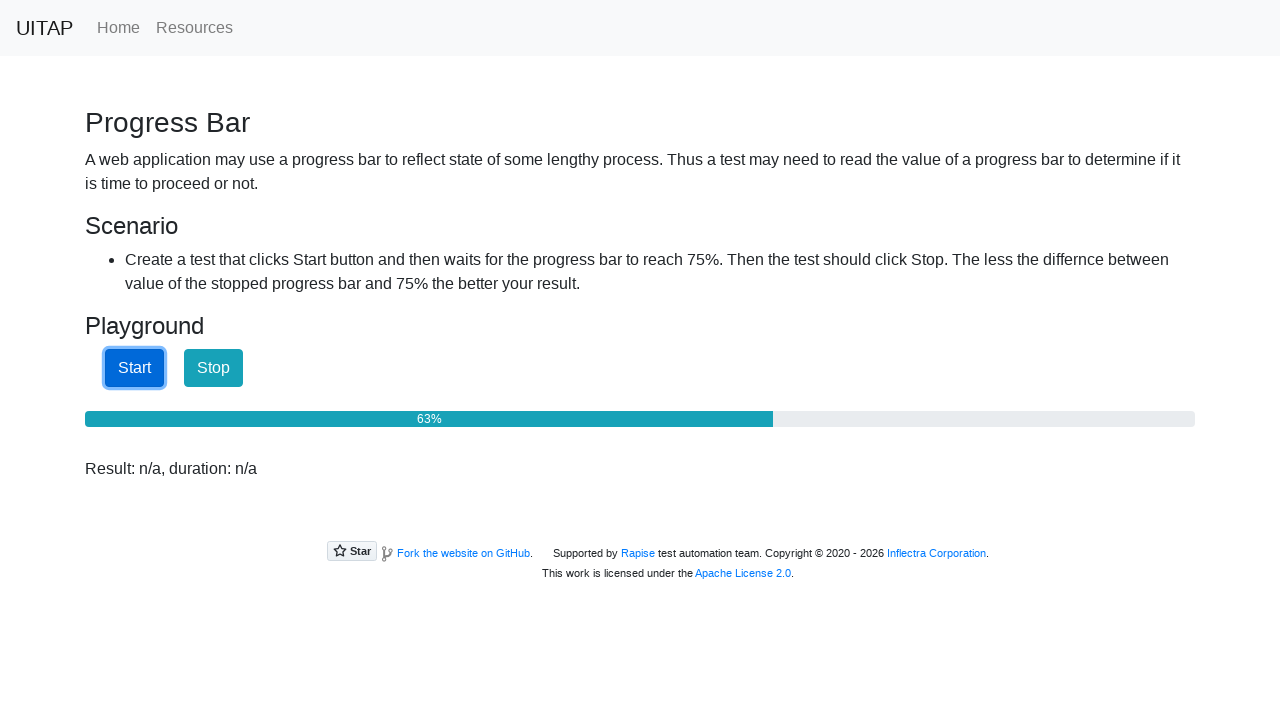

Waited 100ms before checking progress again
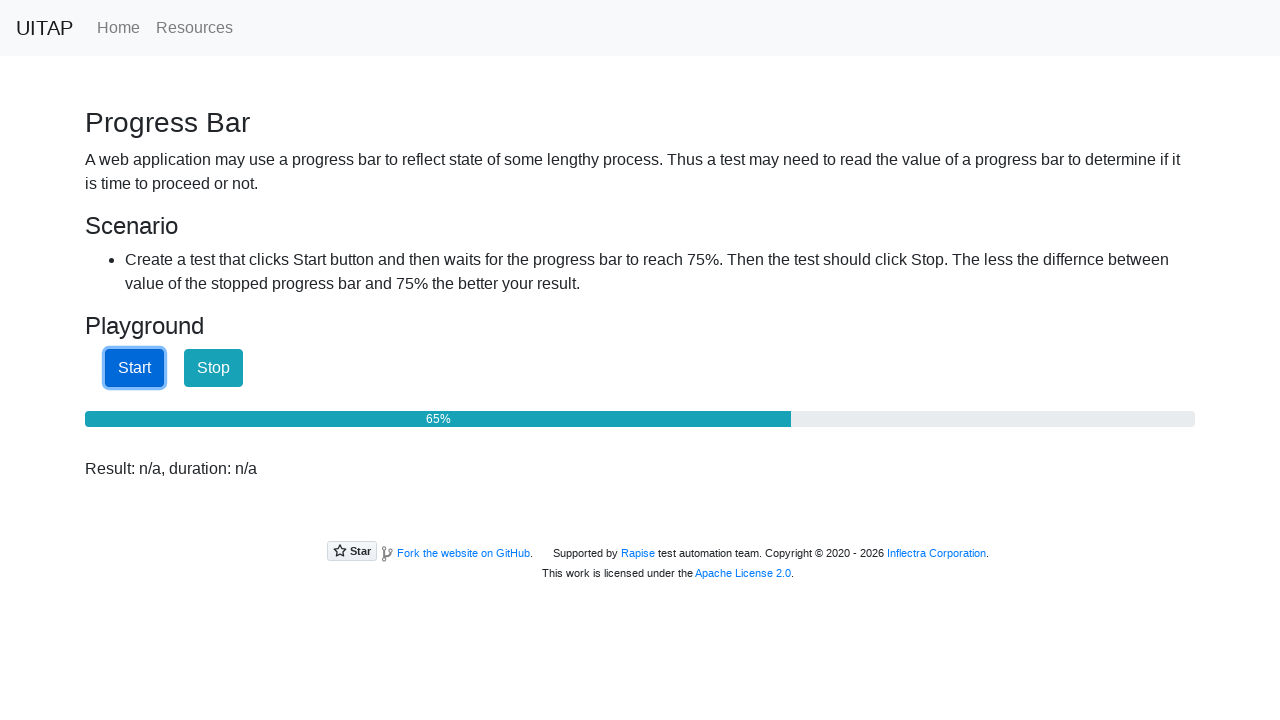

Retrieved progress bar value: 66
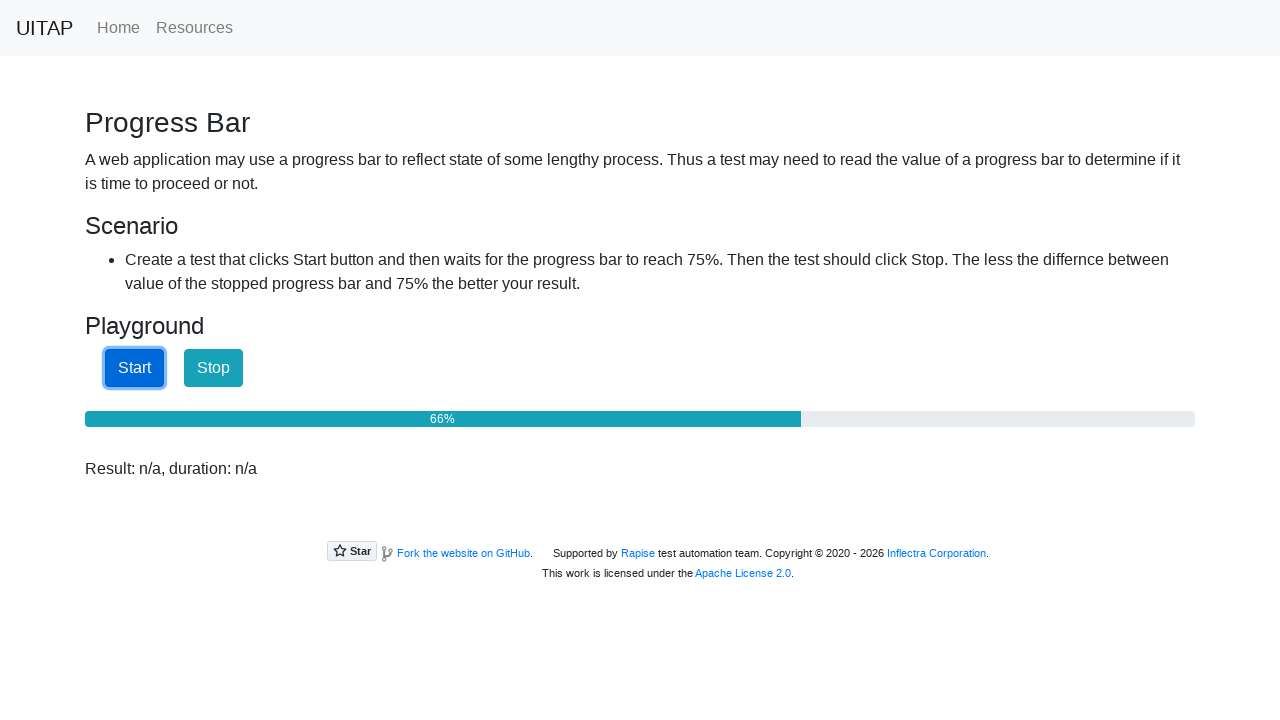

Waited 100ms before checking progress again
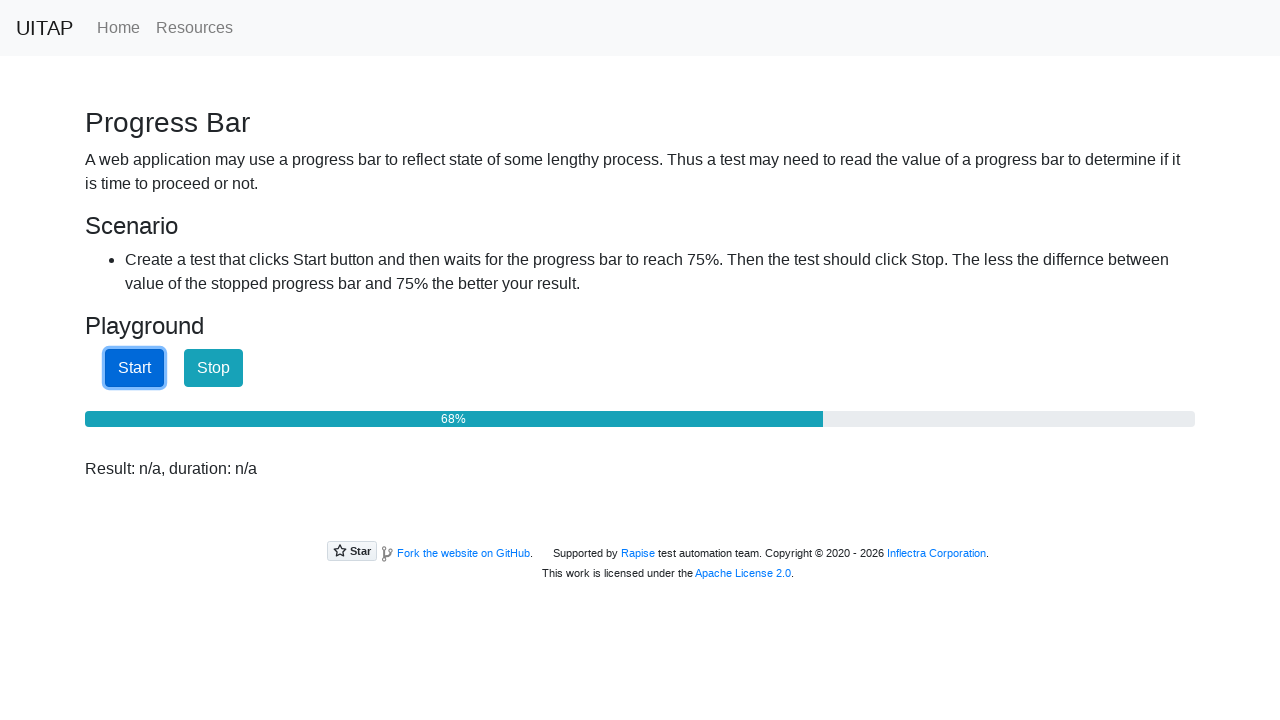

Retrieved progress bar value: 68
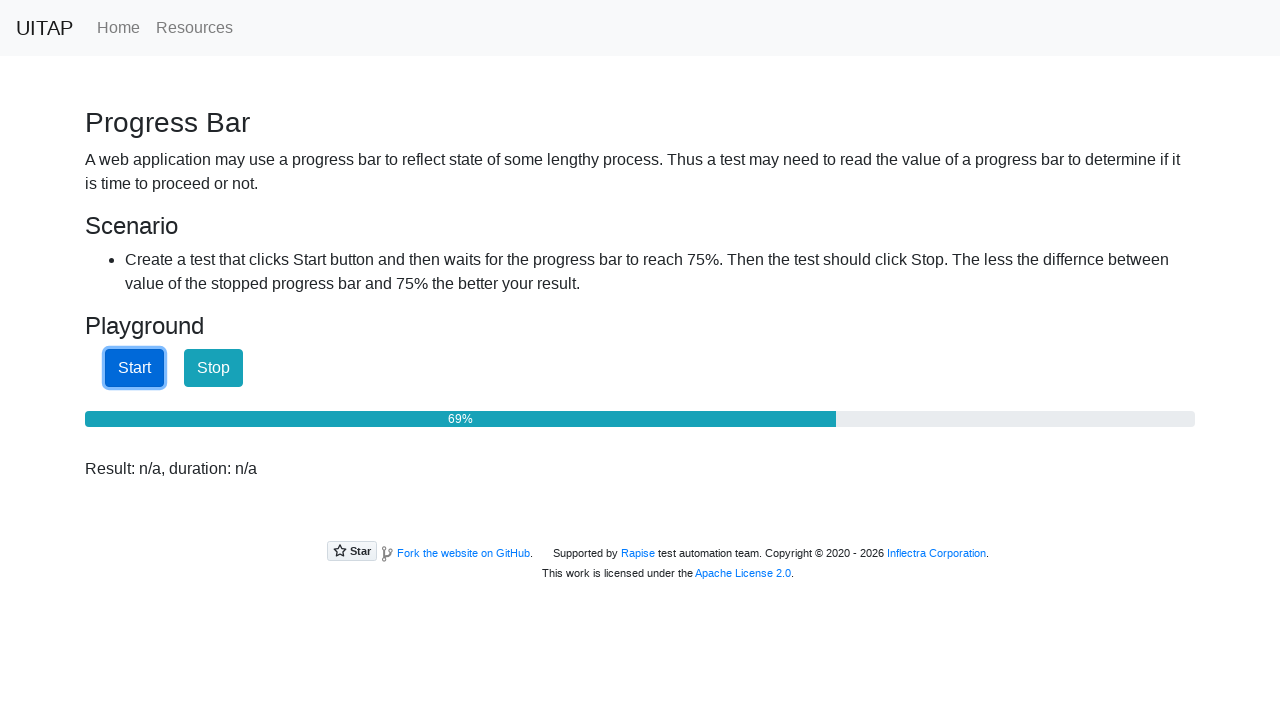

Waited 100ms before checking progress again
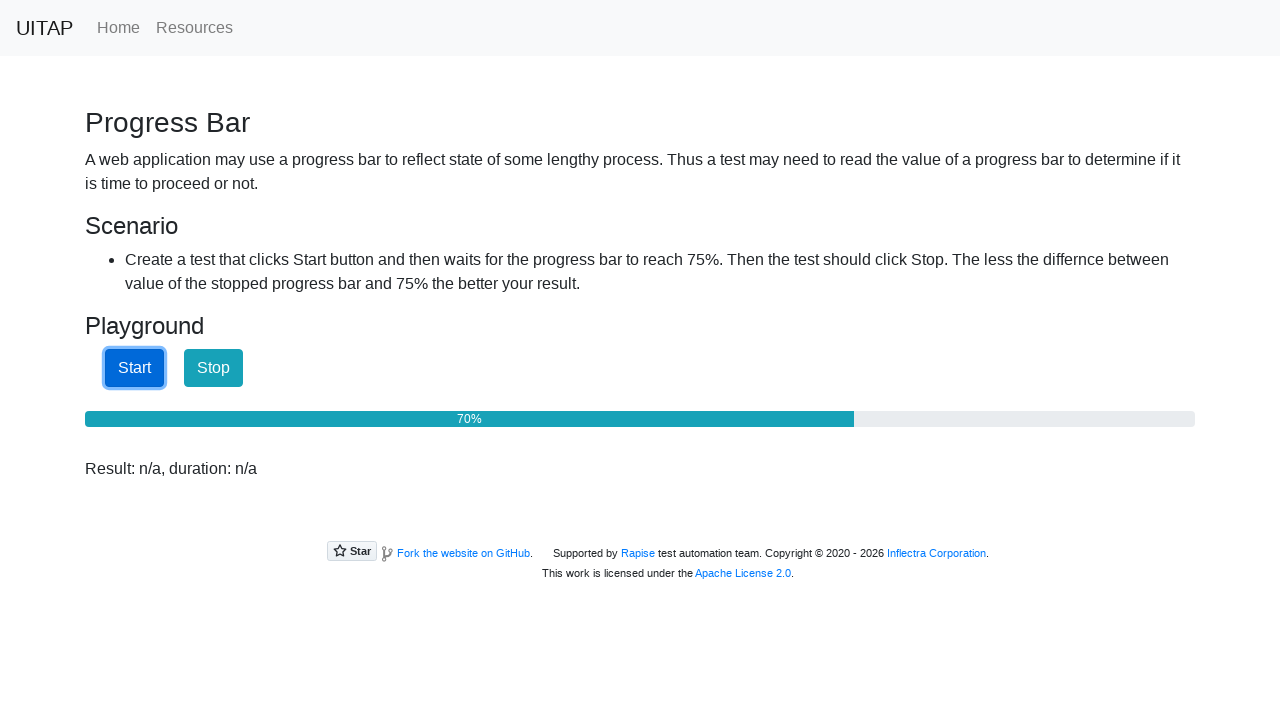

Retrieved progress bar value: 71
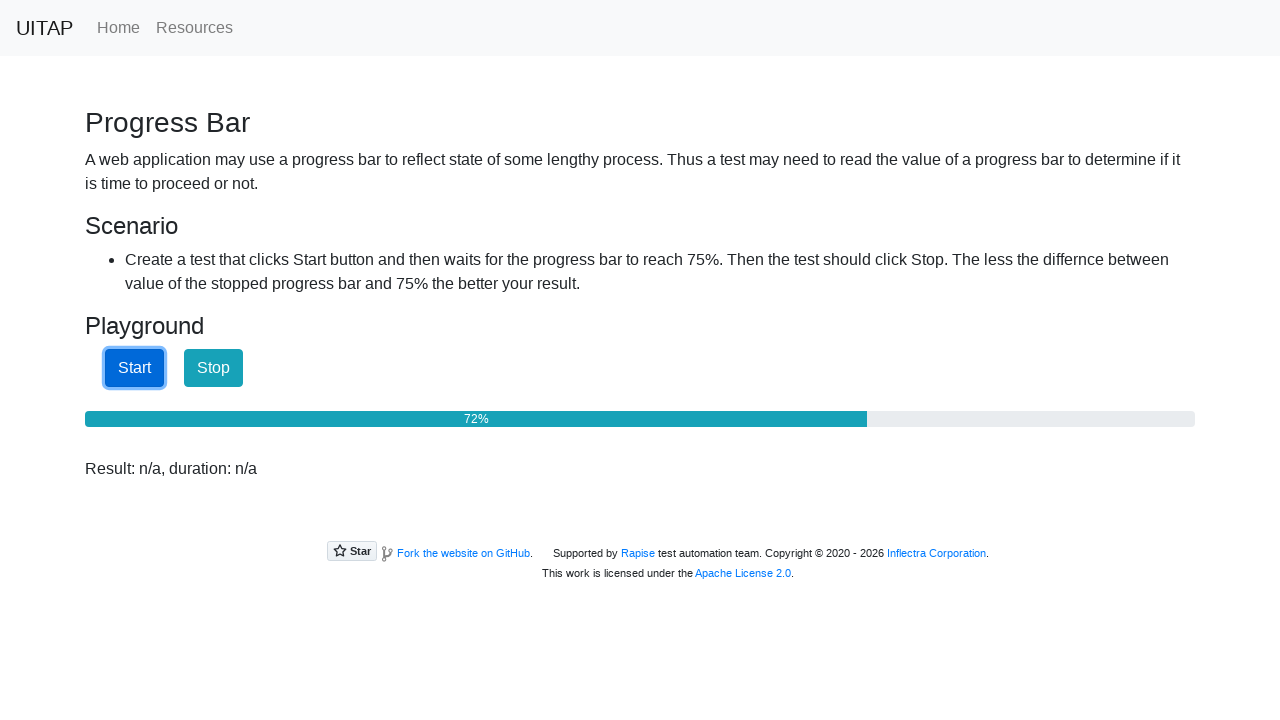

Waited 100ms before checking progress again
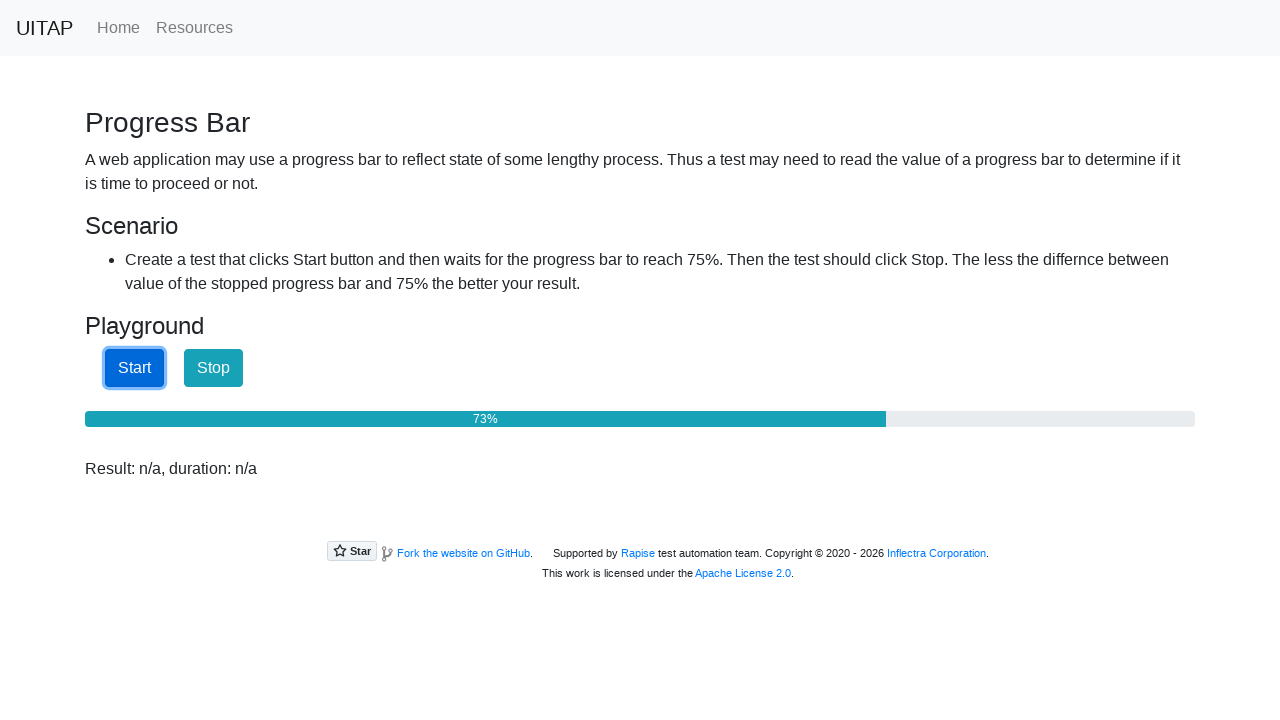

Retrieved progress bar value: 74
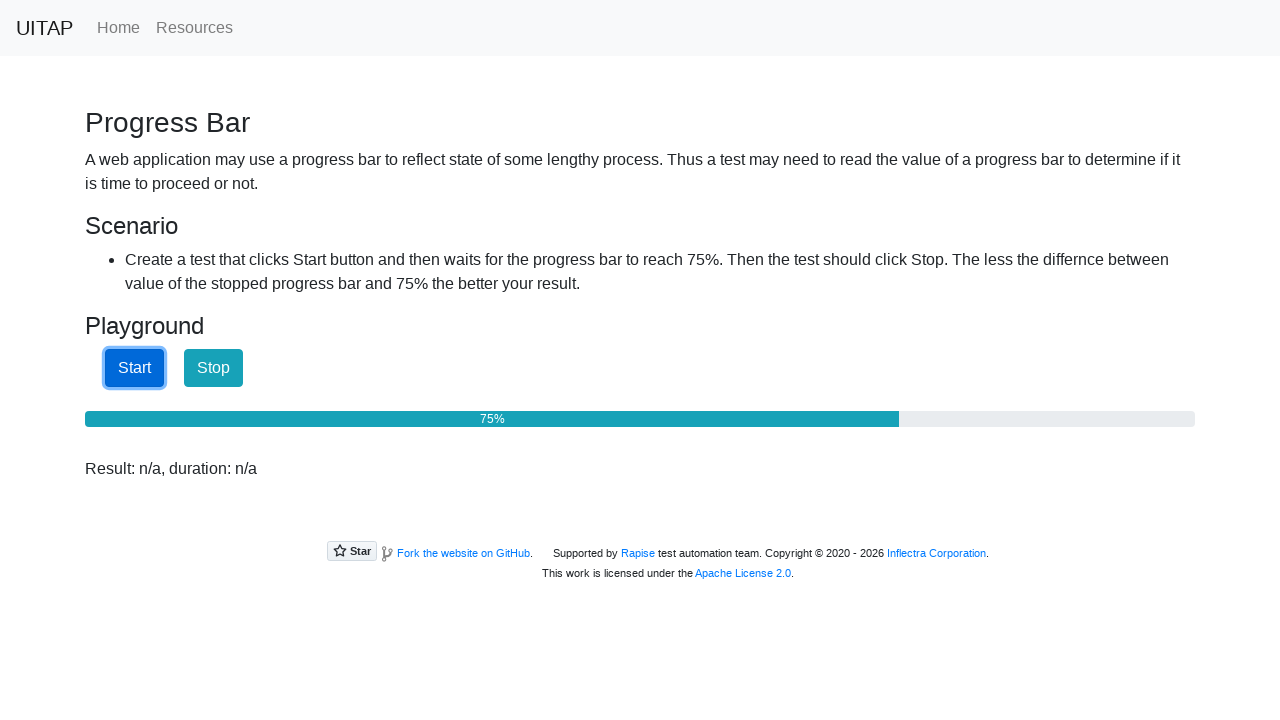

Waited 100ms before checking progress again
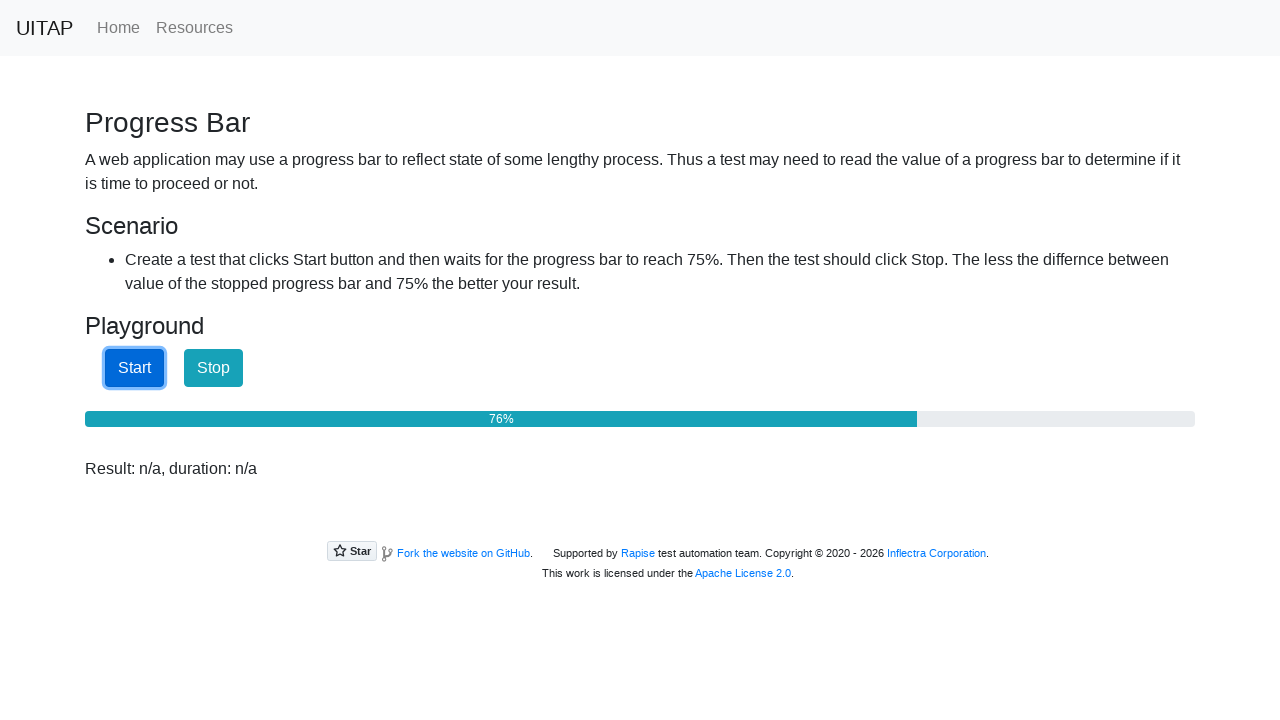

Retrieved progress bar value: 77
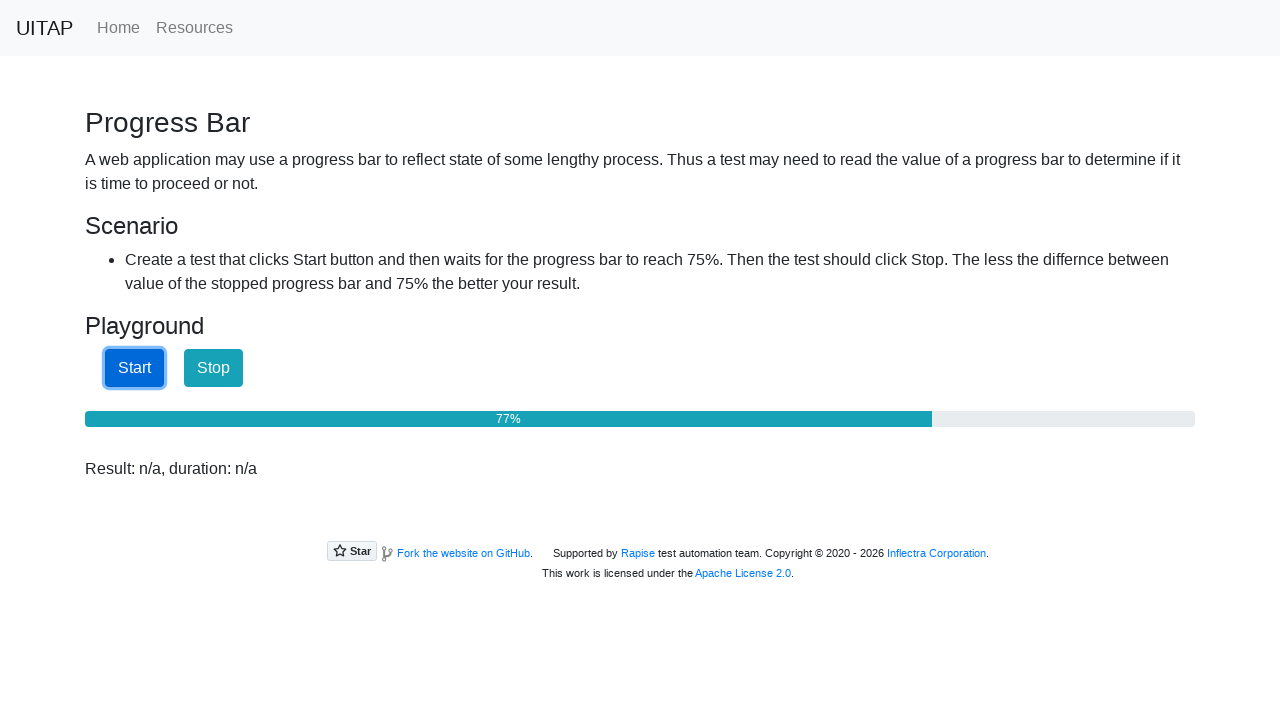

Clicked stop button when progress reached 75% at (214, 368) on #stopButton
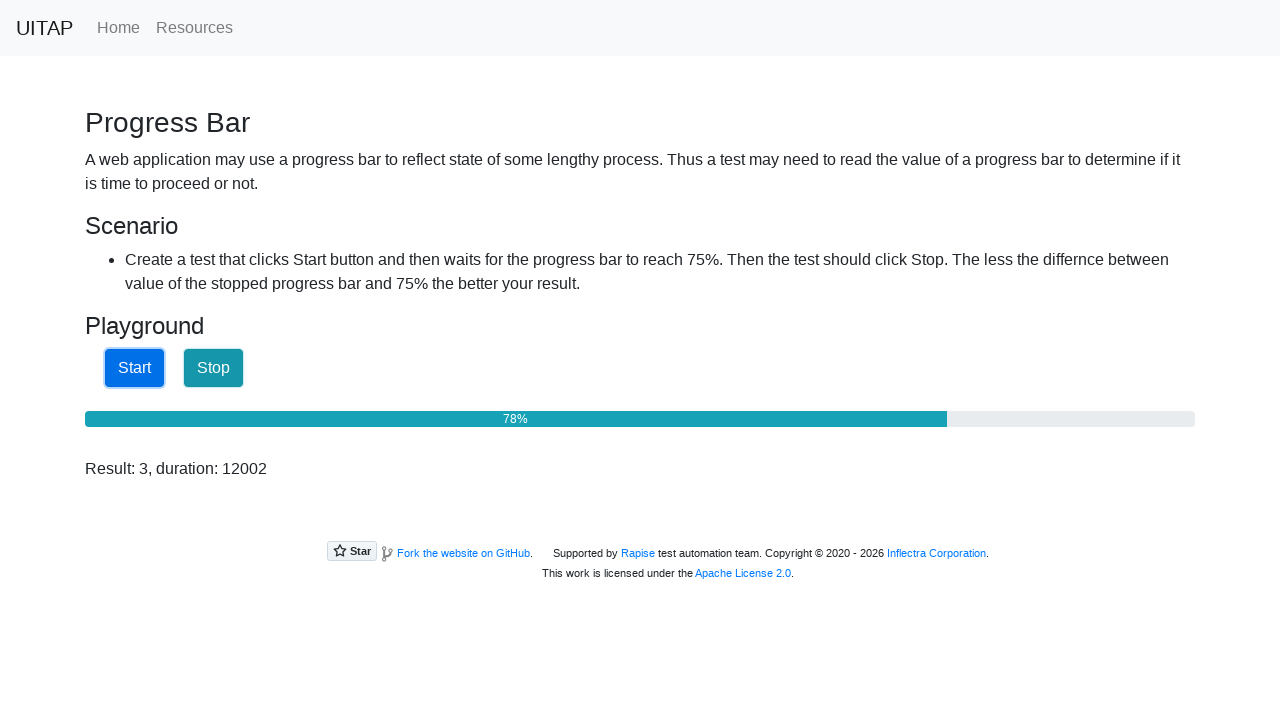

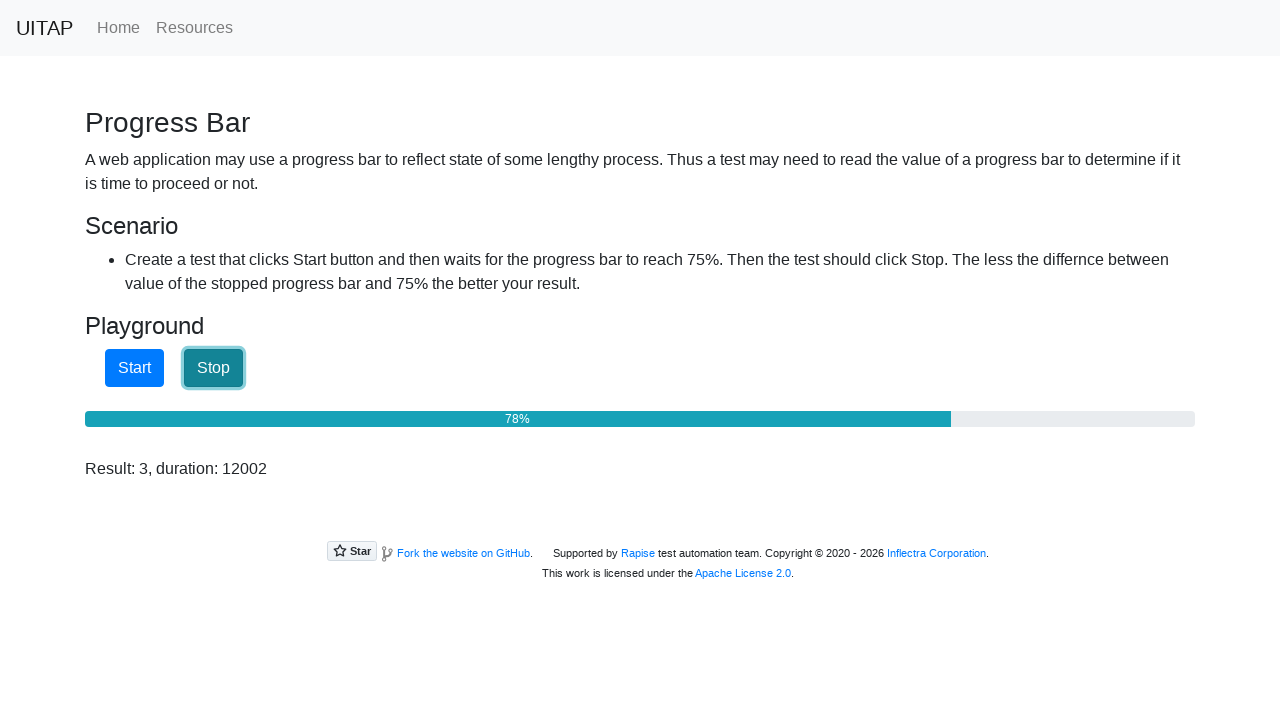